Tests adding specific grocery items (Cucumber, Pista, Walnuts) to cart on a vegetable shopping practice site by searching through product listings and clicking add to cart buttons

Starting URL: https://rahulshettyacademy.com/seleniumPractise/

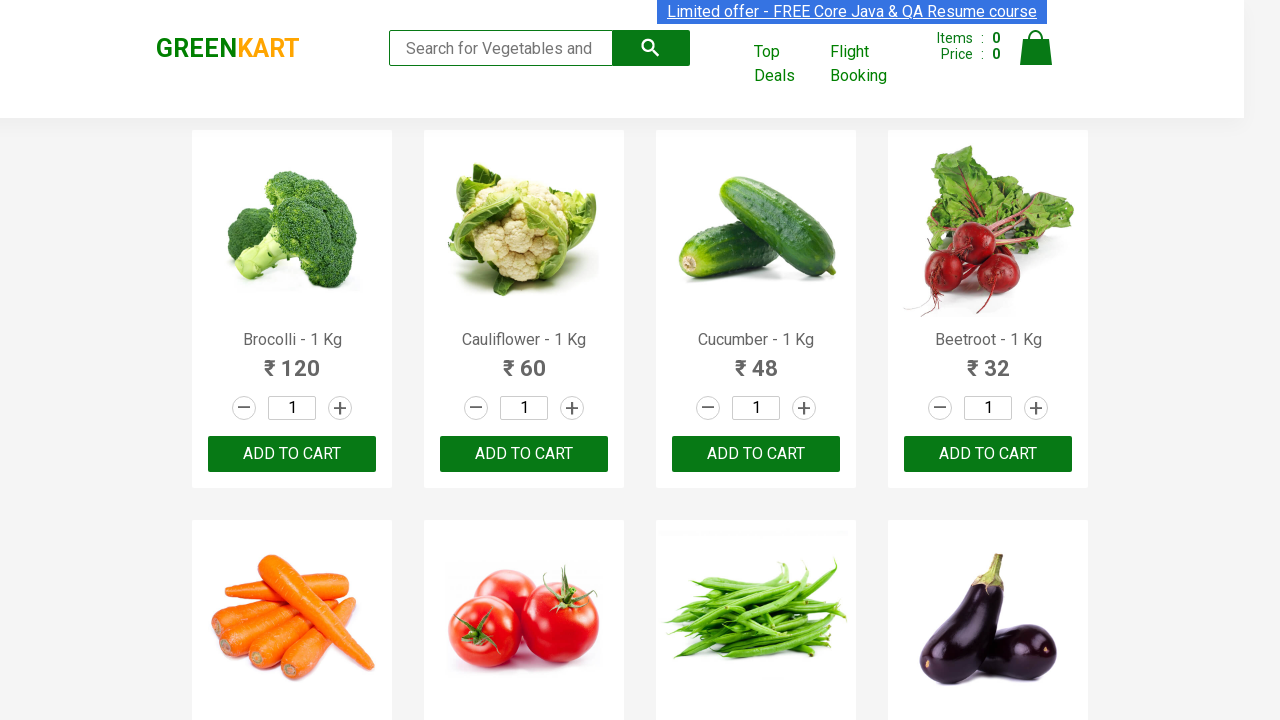

Waited for product names to load on vegetable shopping site
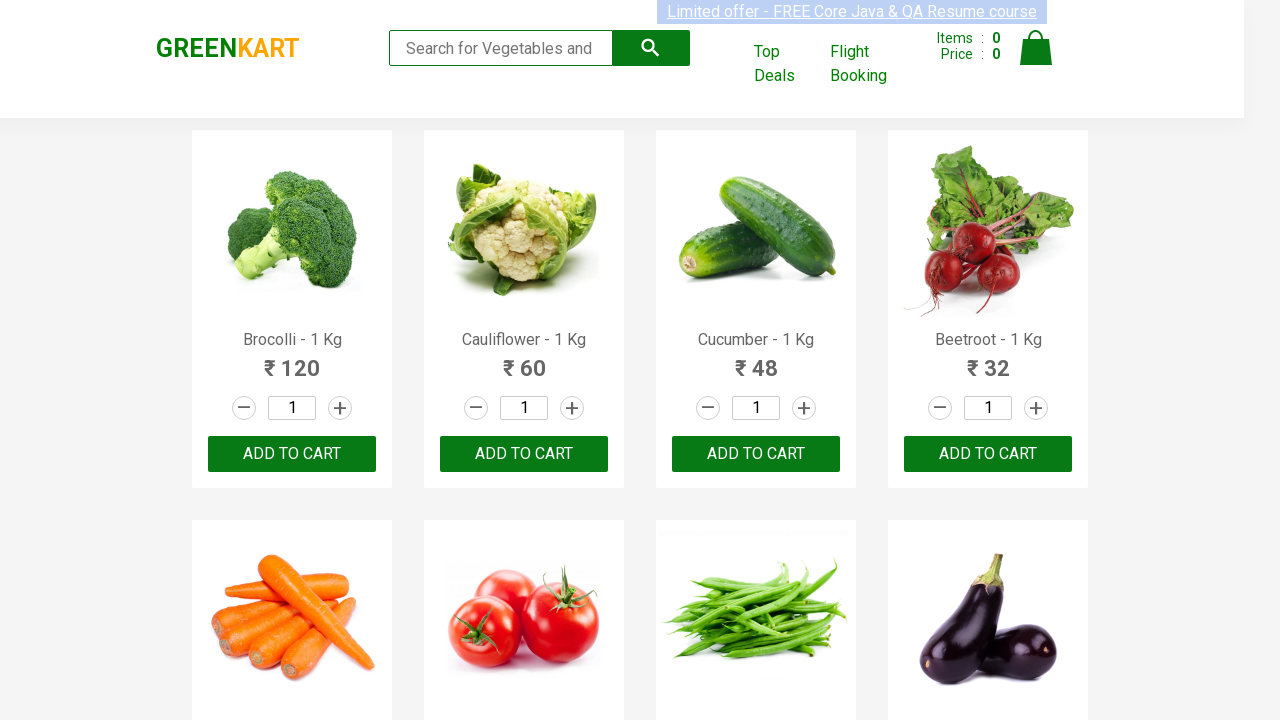

Retrieved all product name elements from the page
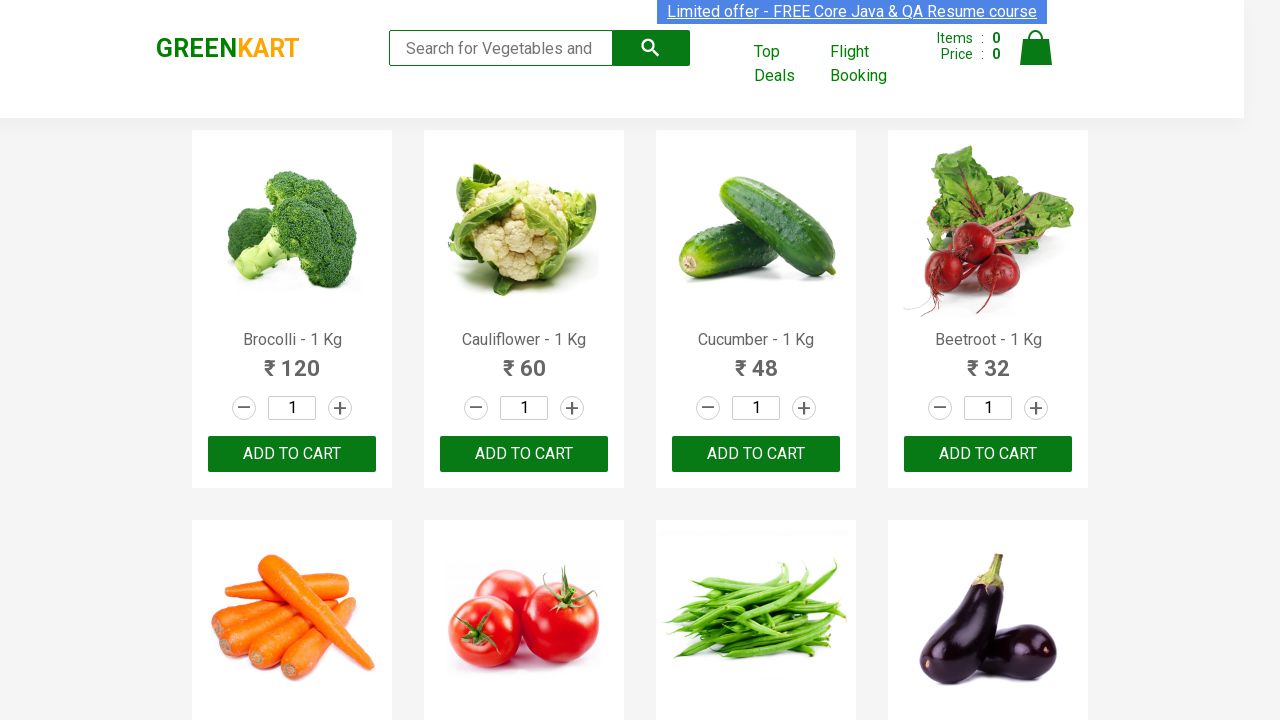

Retrieved product text: Brocolli - 1 Kg
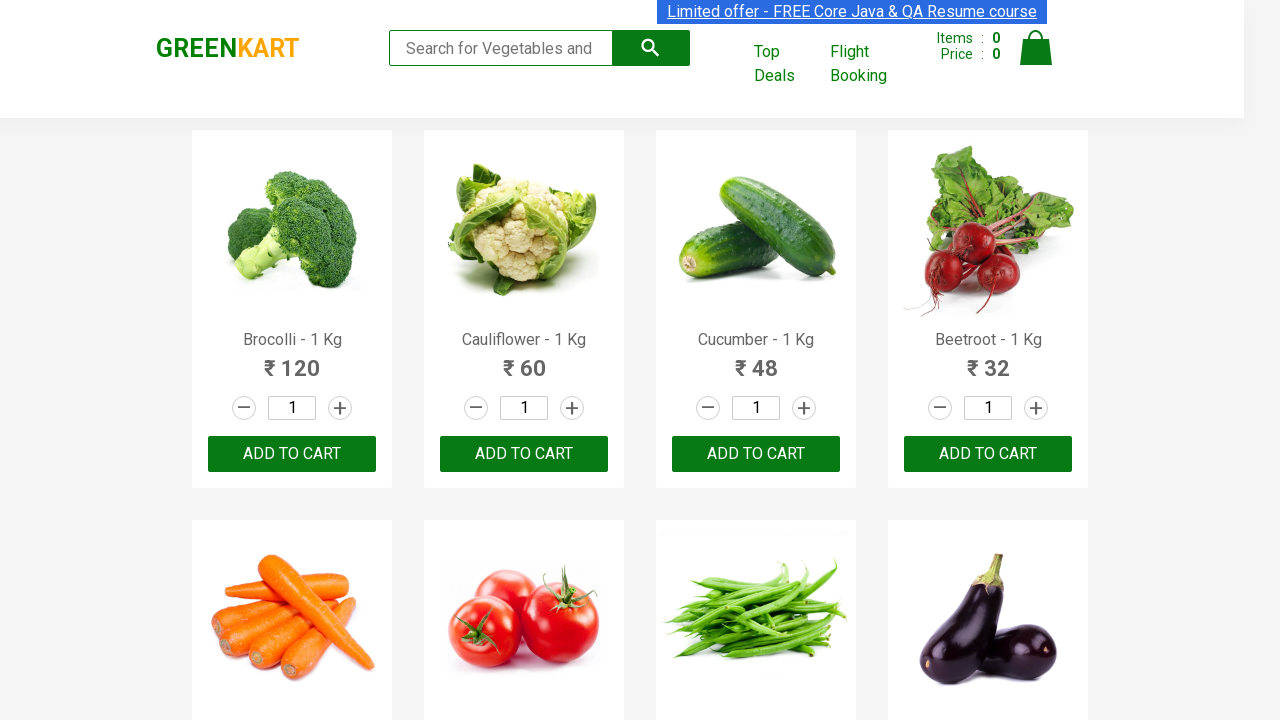

Retrieved product text: Cauliflower - 1 Kg
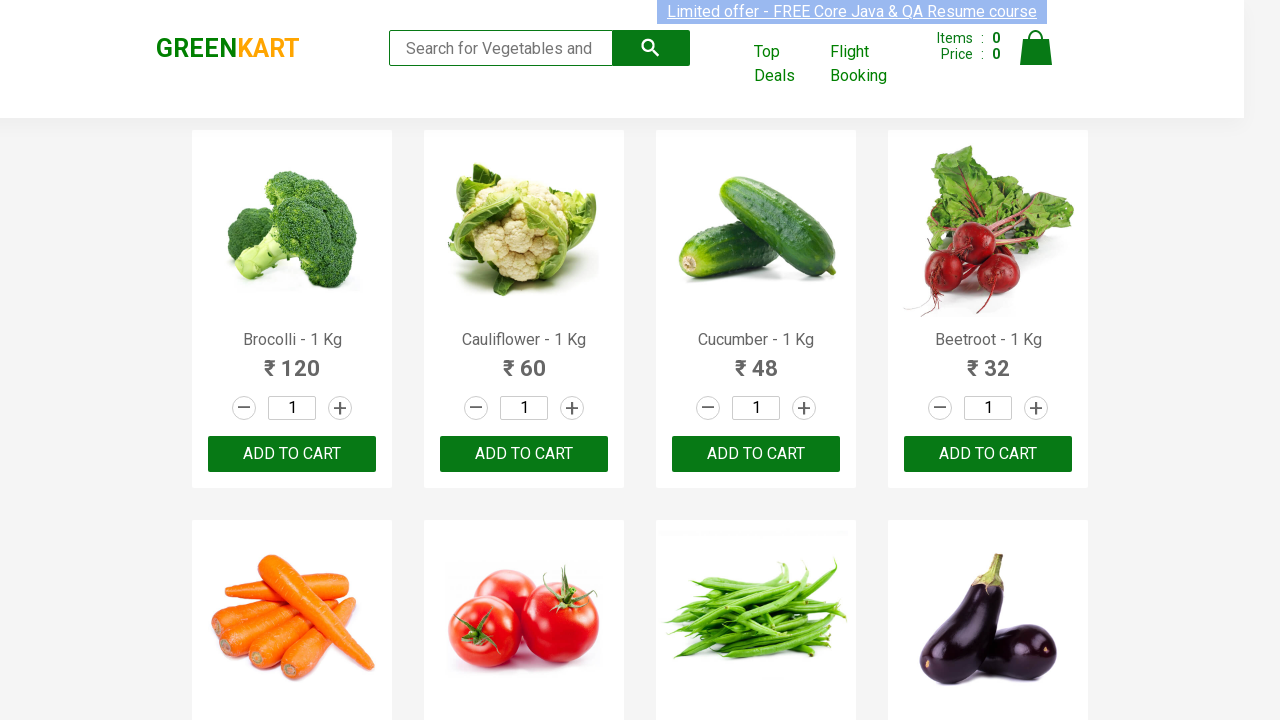

Retrieved product text: Cucumber - 1 Kg
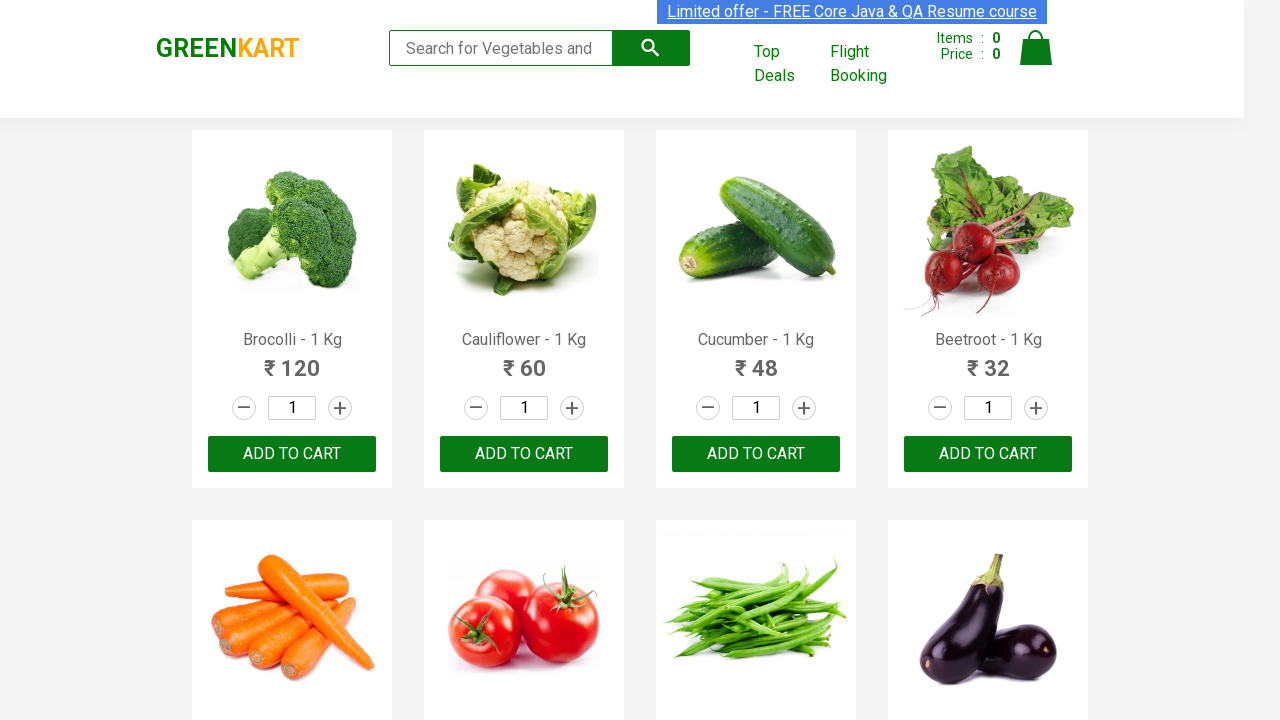

Found matching item 'Cucumber' in product list (1 of 3)
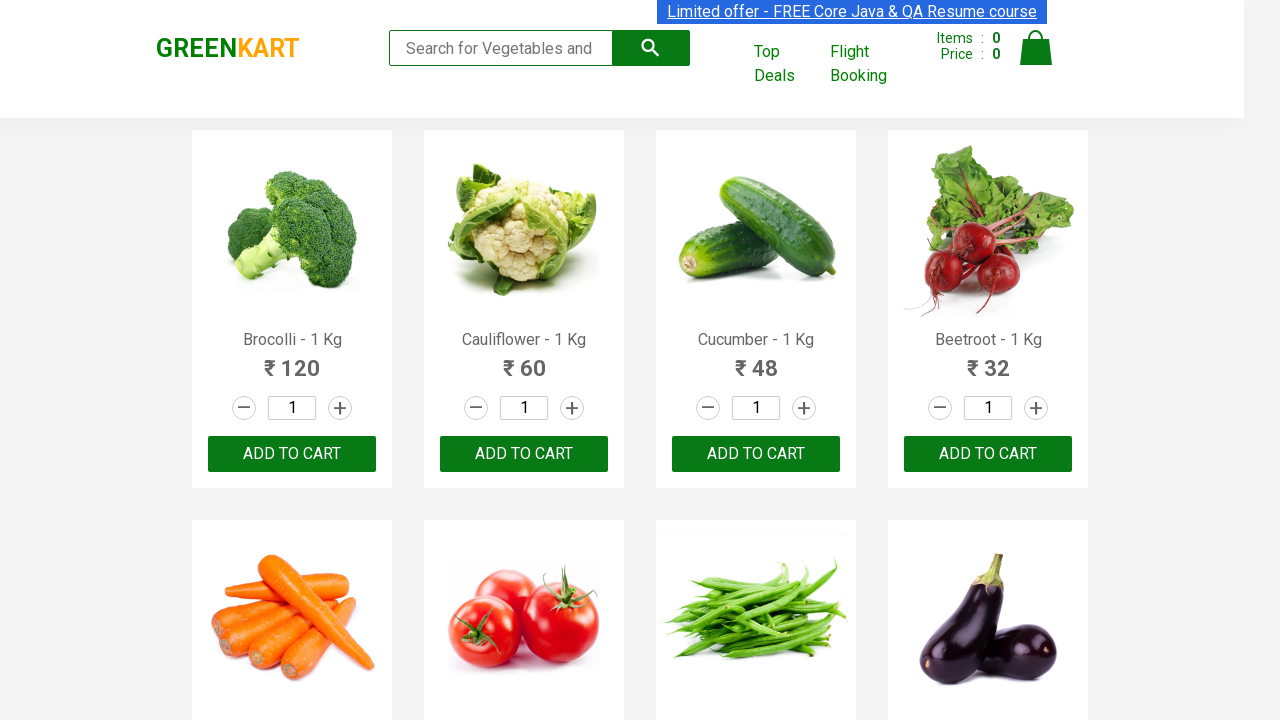

Clicked 'Add to Cart' button for Cucumber at (756, 454) on xpath=//div[@class='product-action']/button >> nth=2
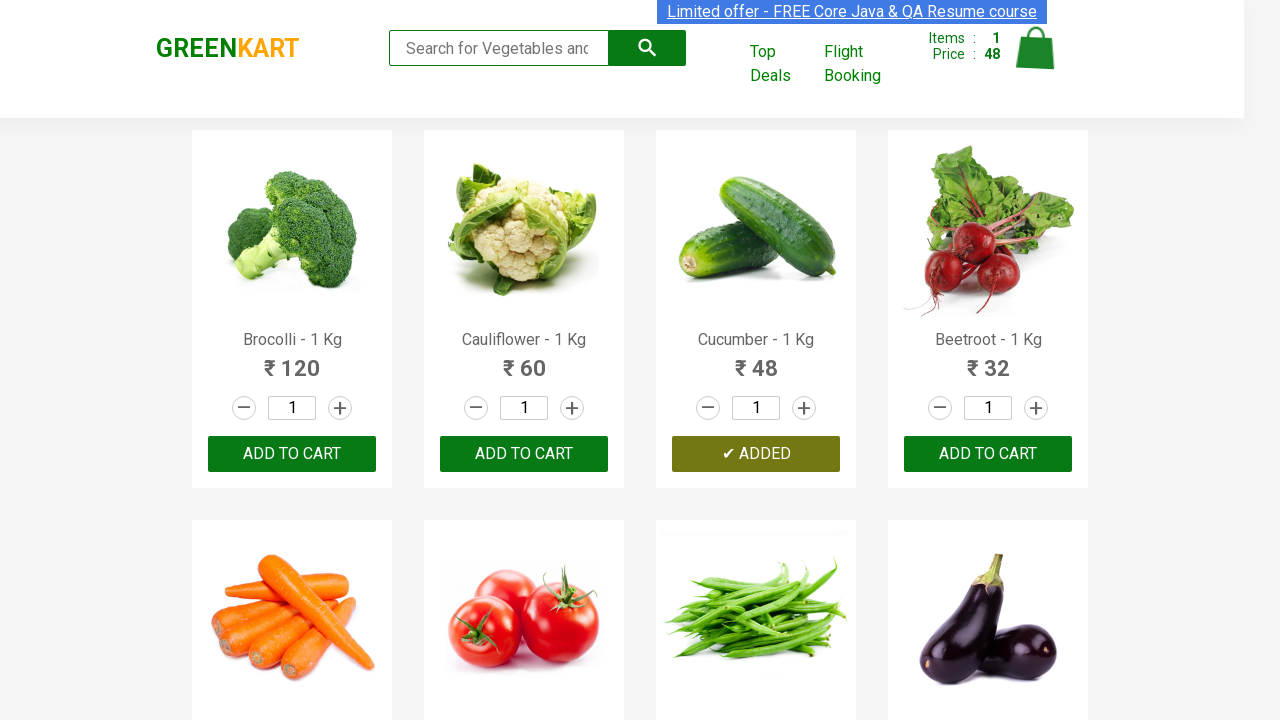

Retrieved product text: Beetroot - 1 Kg
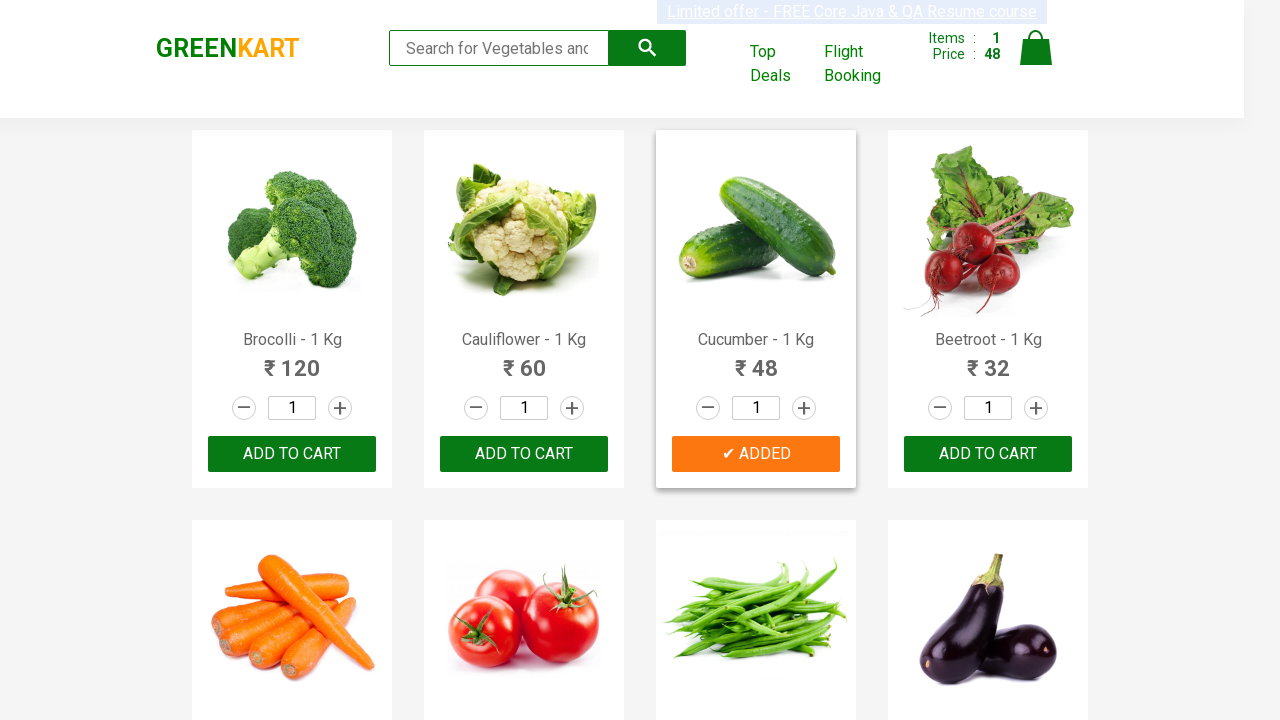

Retrieved product text: Carrot - 1 Kg
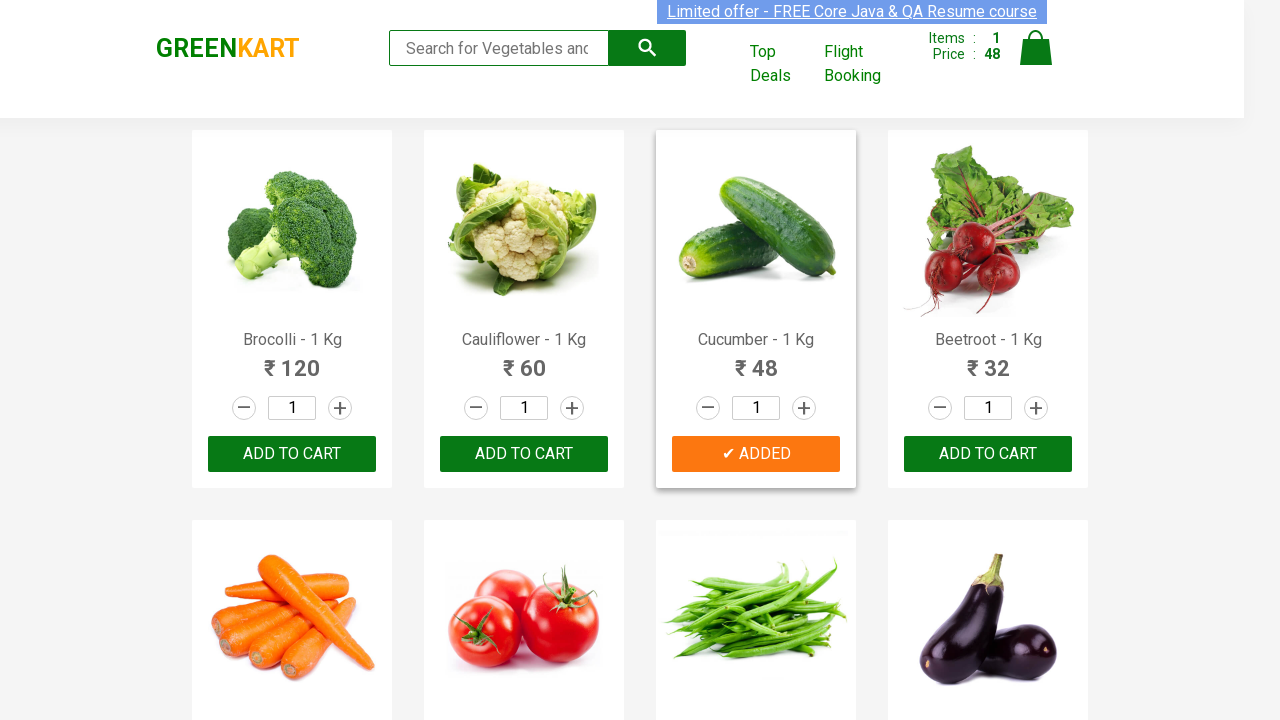

Retrieved product text: Tomato - 1 Kg
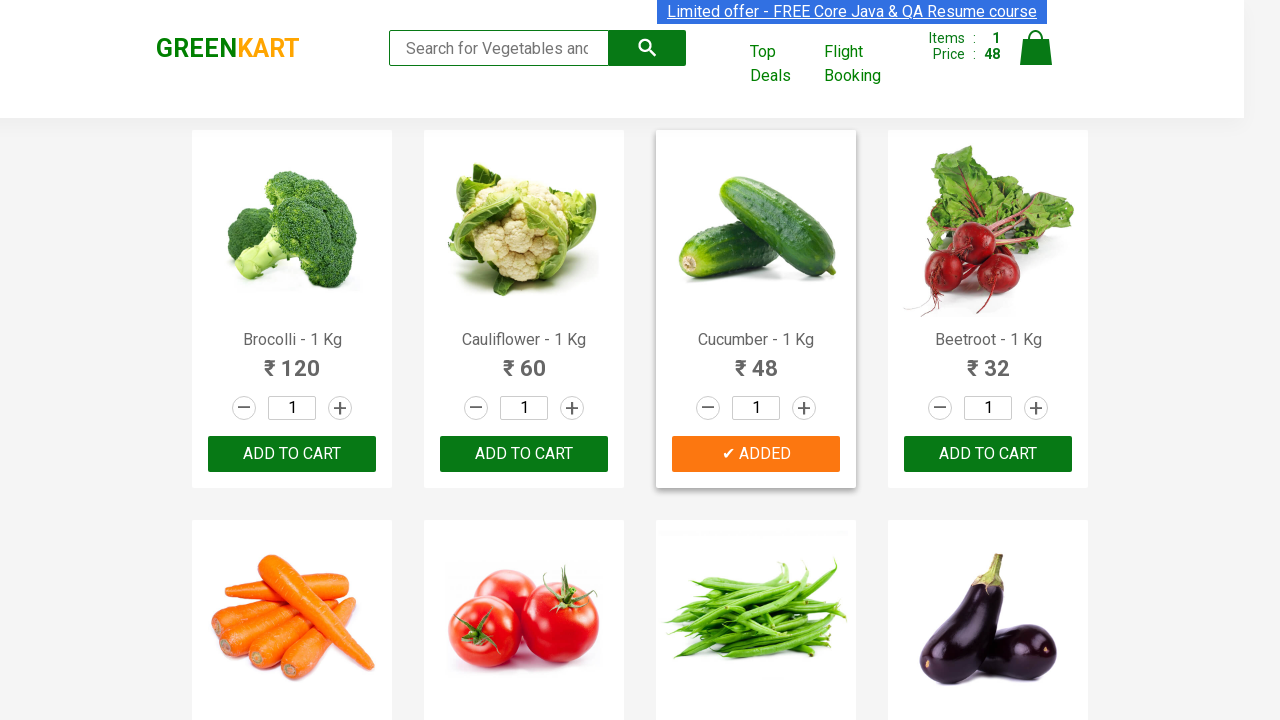

Retrieved product text: Beans - 1 Kg
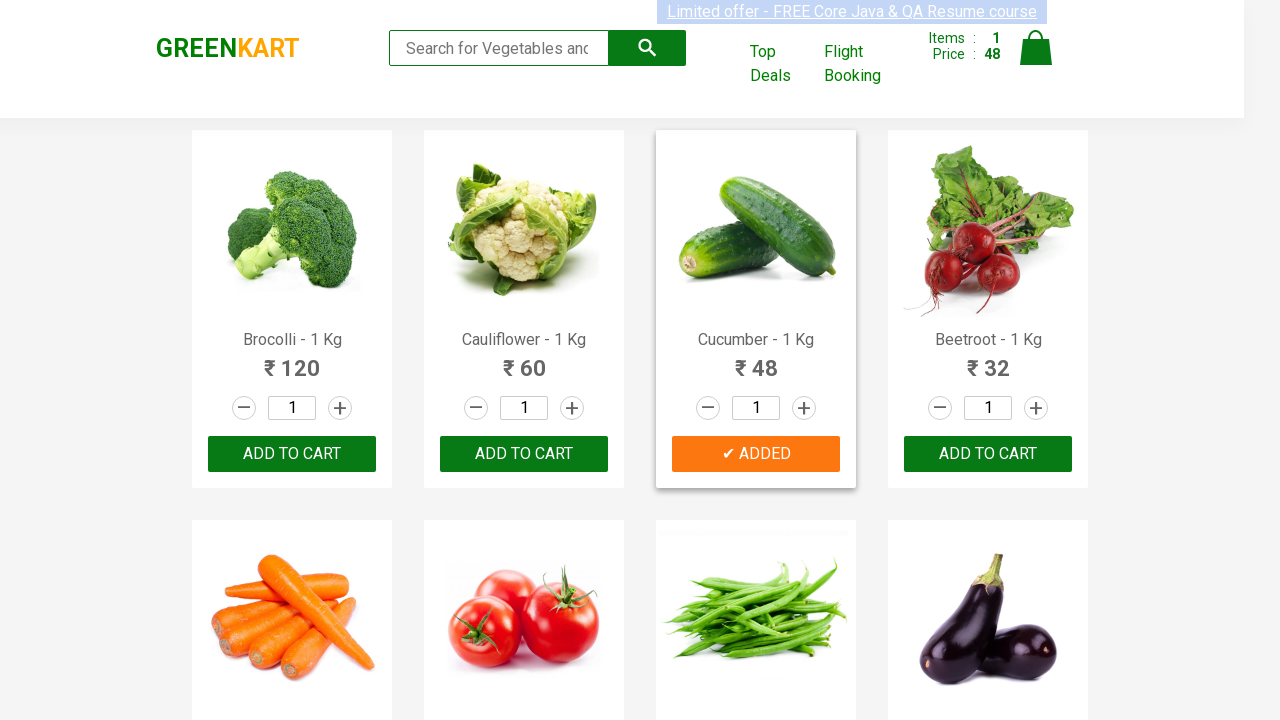

Retrieved product text: Brinjal - 1 Kg
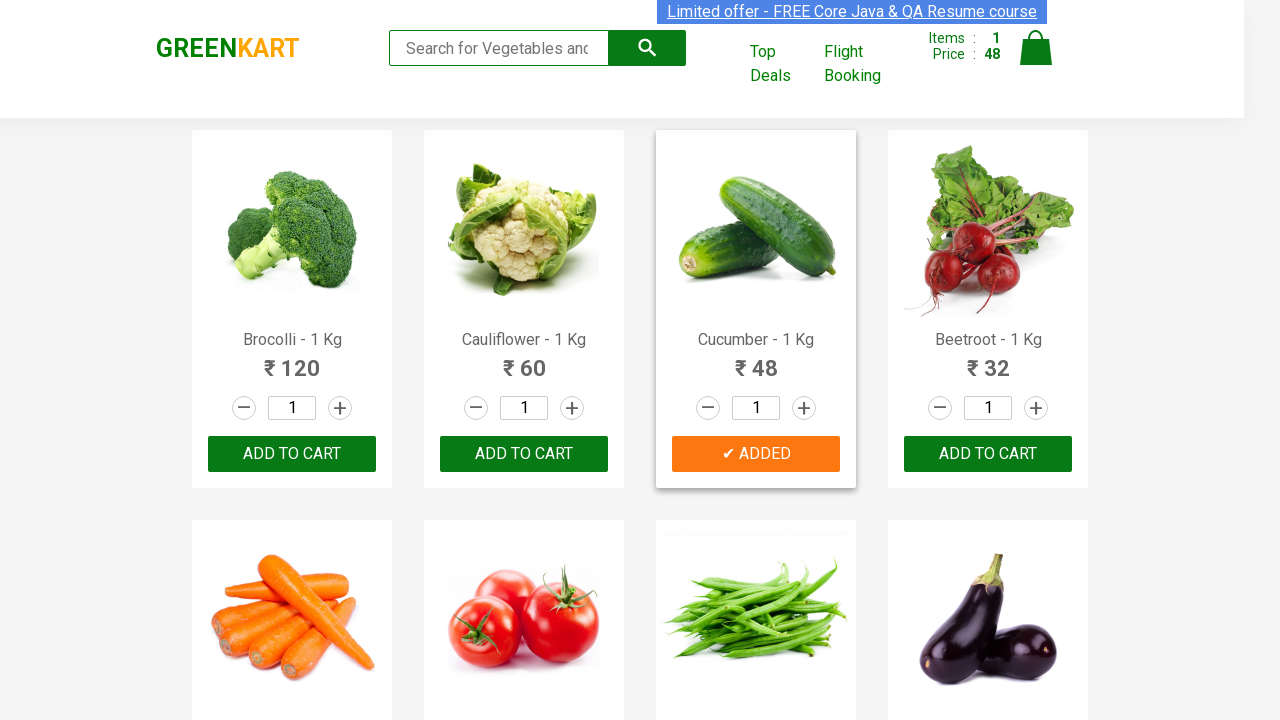

Retrieved product text: Capsicum
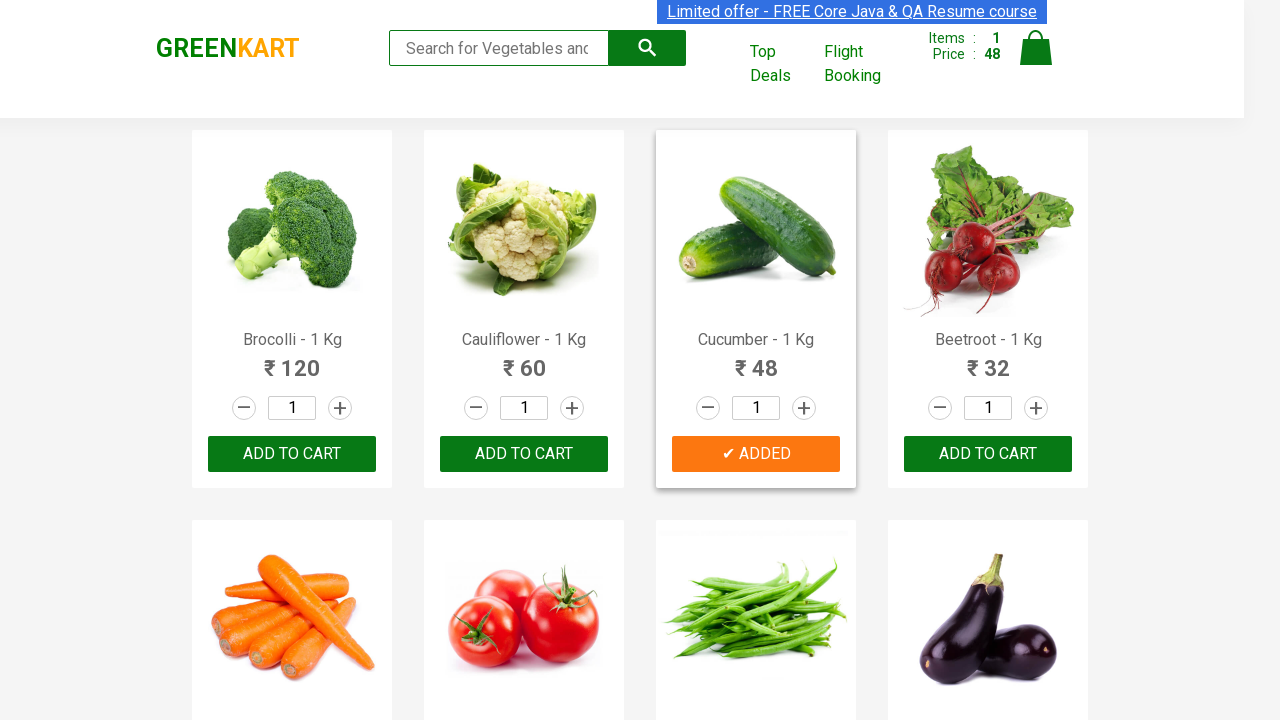

Retrieved product text: Mushroom - 1 Kg
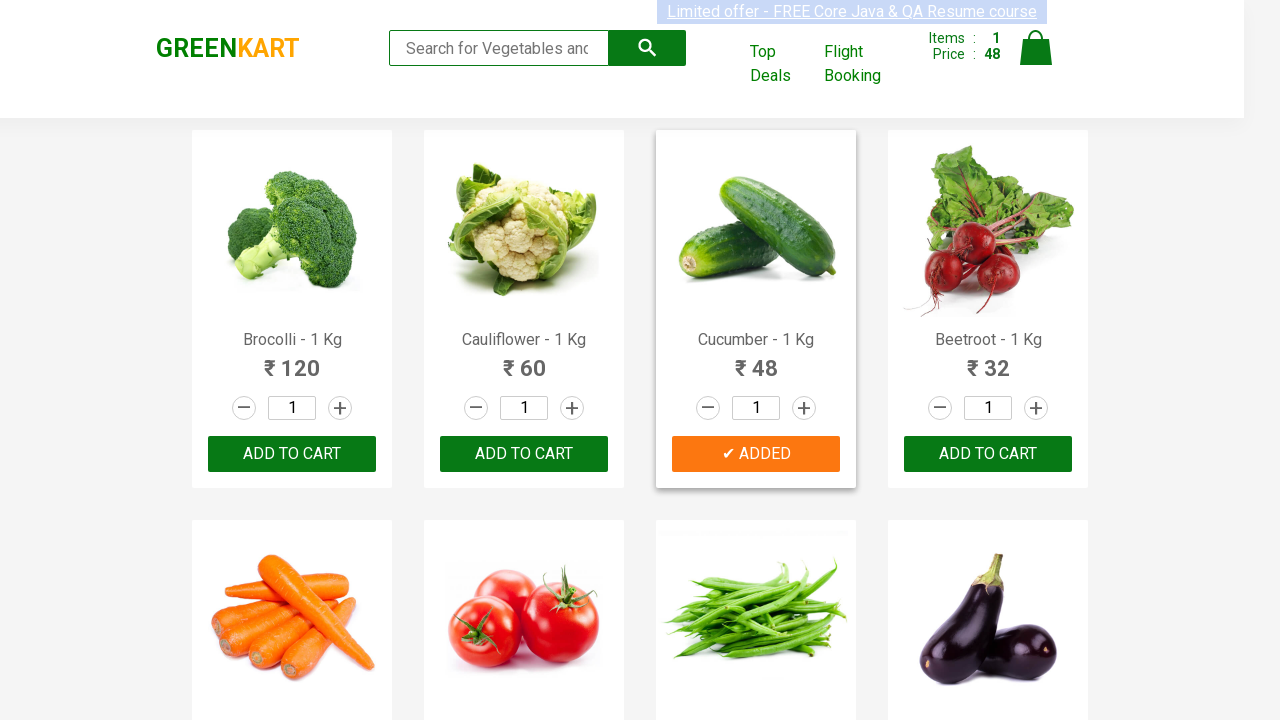

Retrieved product text: Potato - 1 Kg
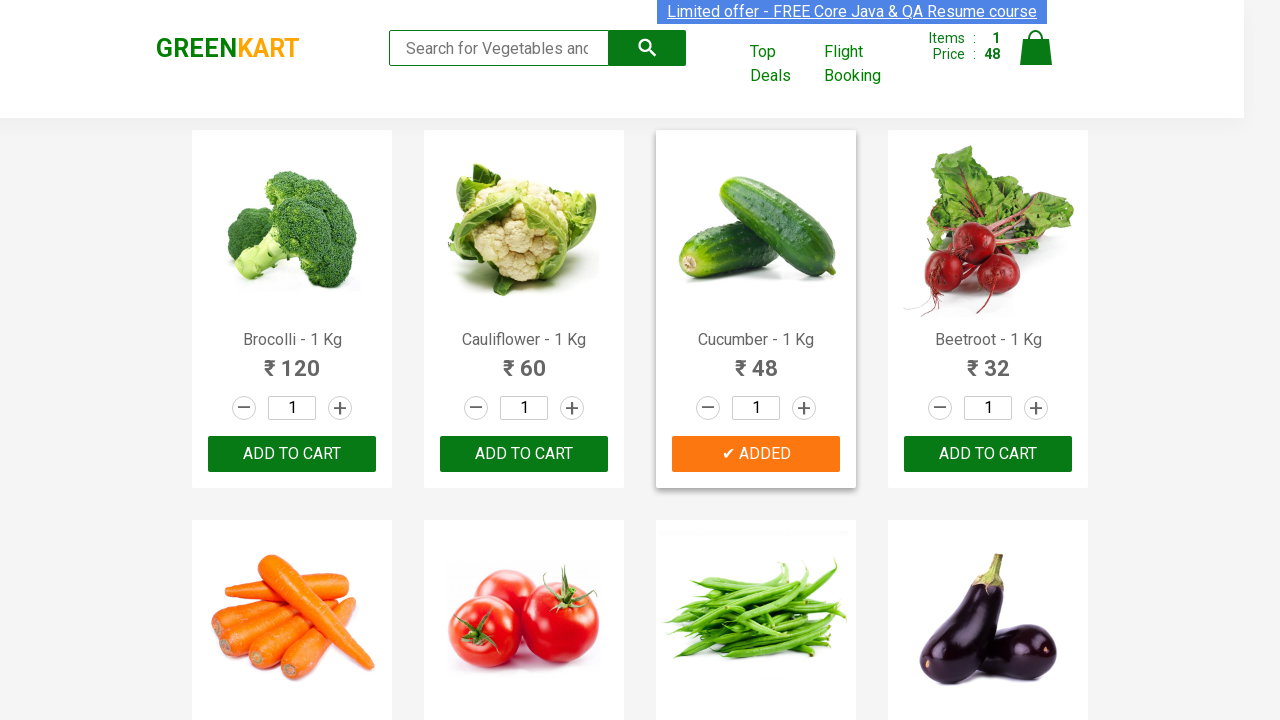

Retrieved product text: Pumpkin - 1 Kg
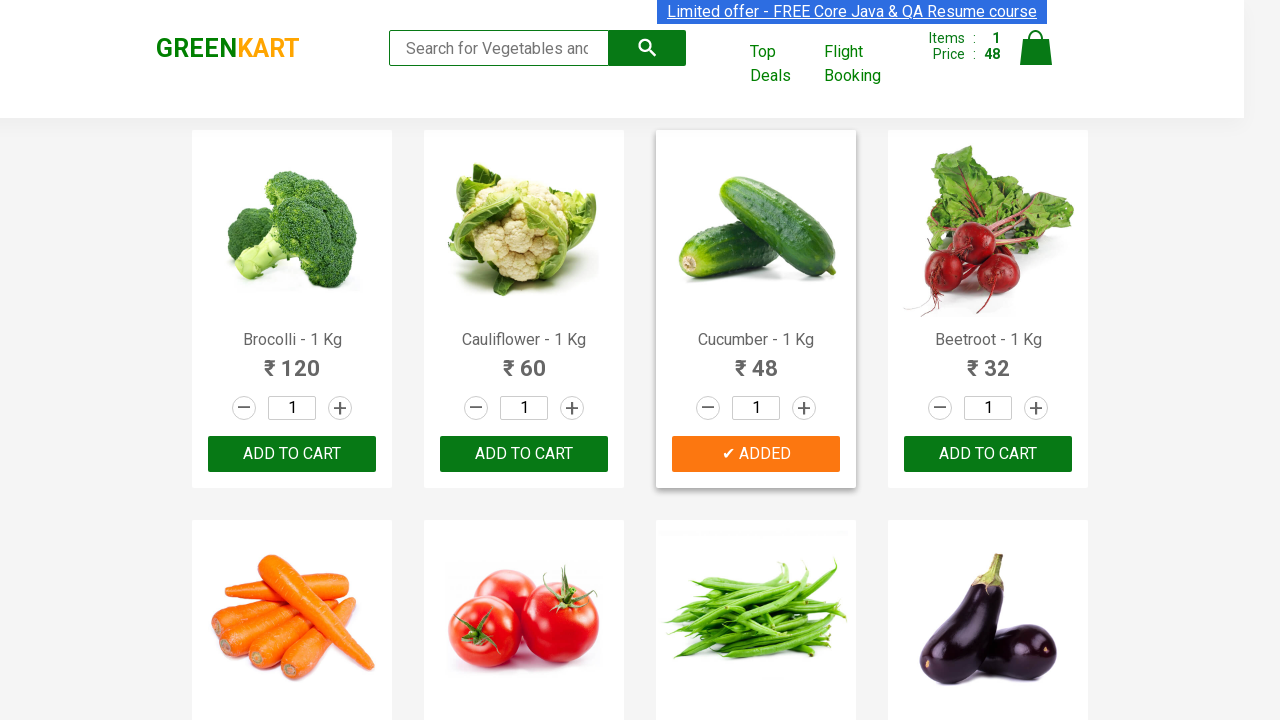

Retrieved product text: Corn - 1 Kg
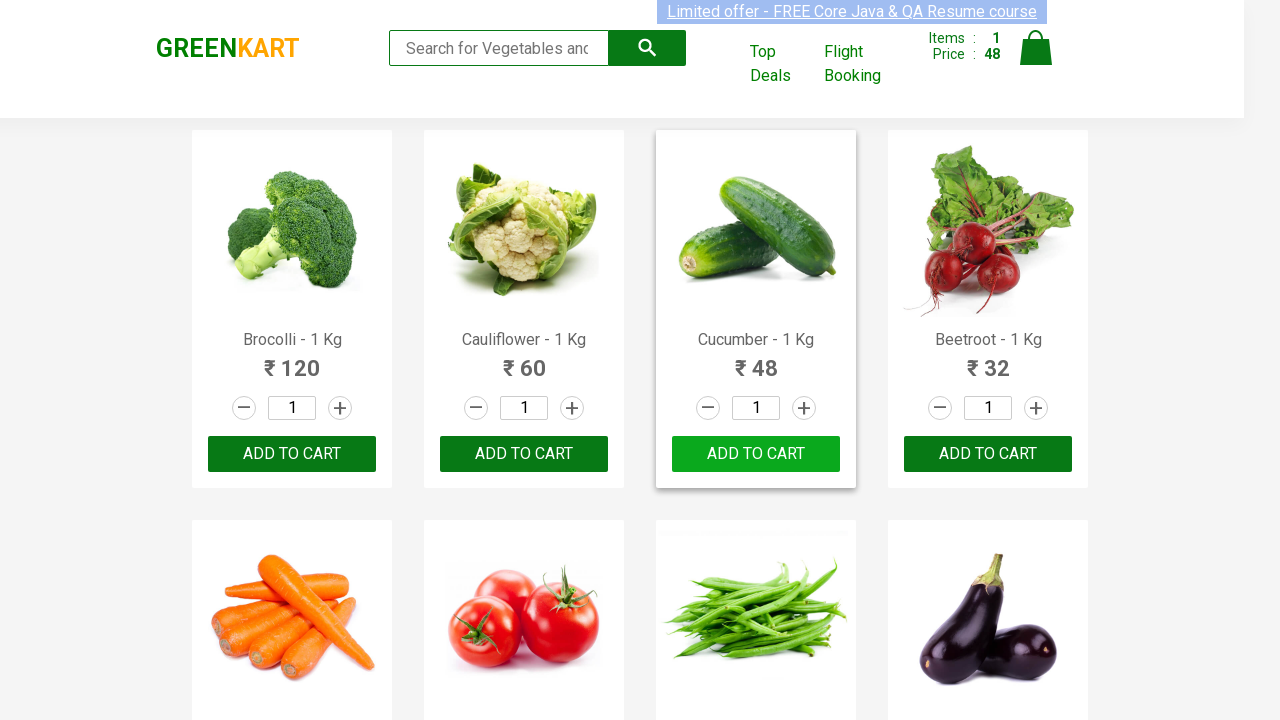

Retrieved product text: Onion - 1 Kg
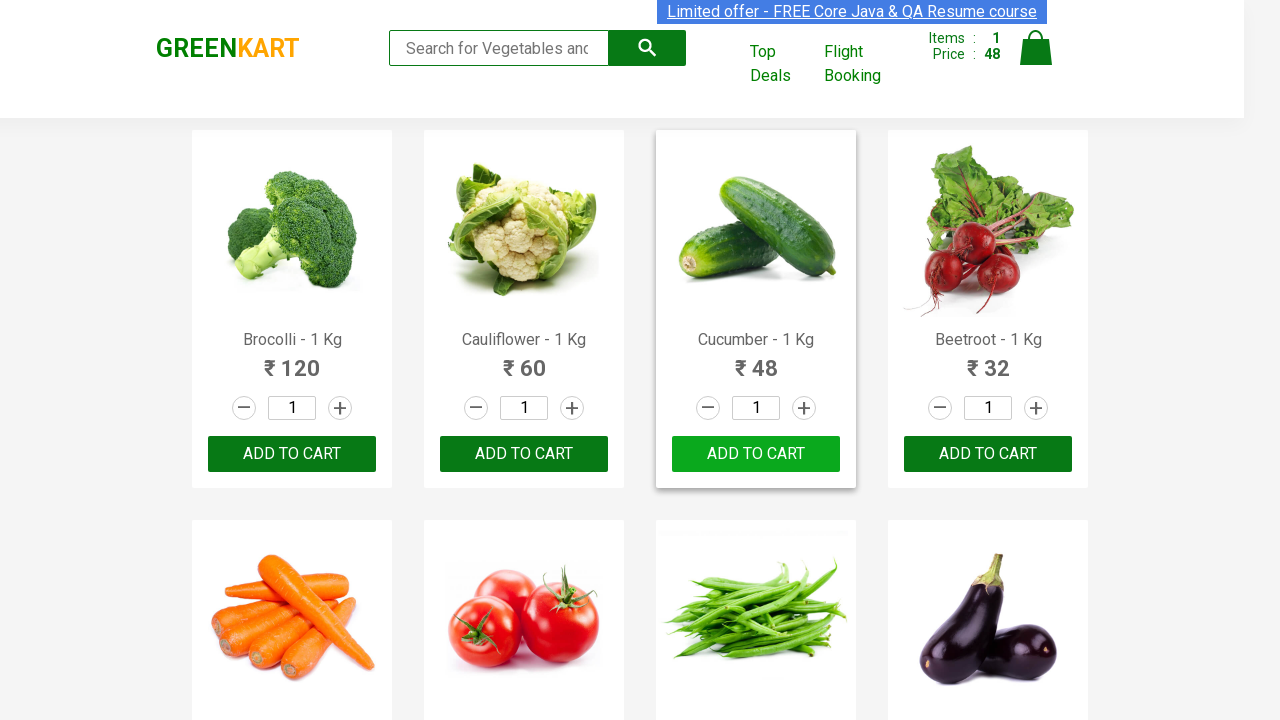

Retrieved product text: Apple - 1 Kg
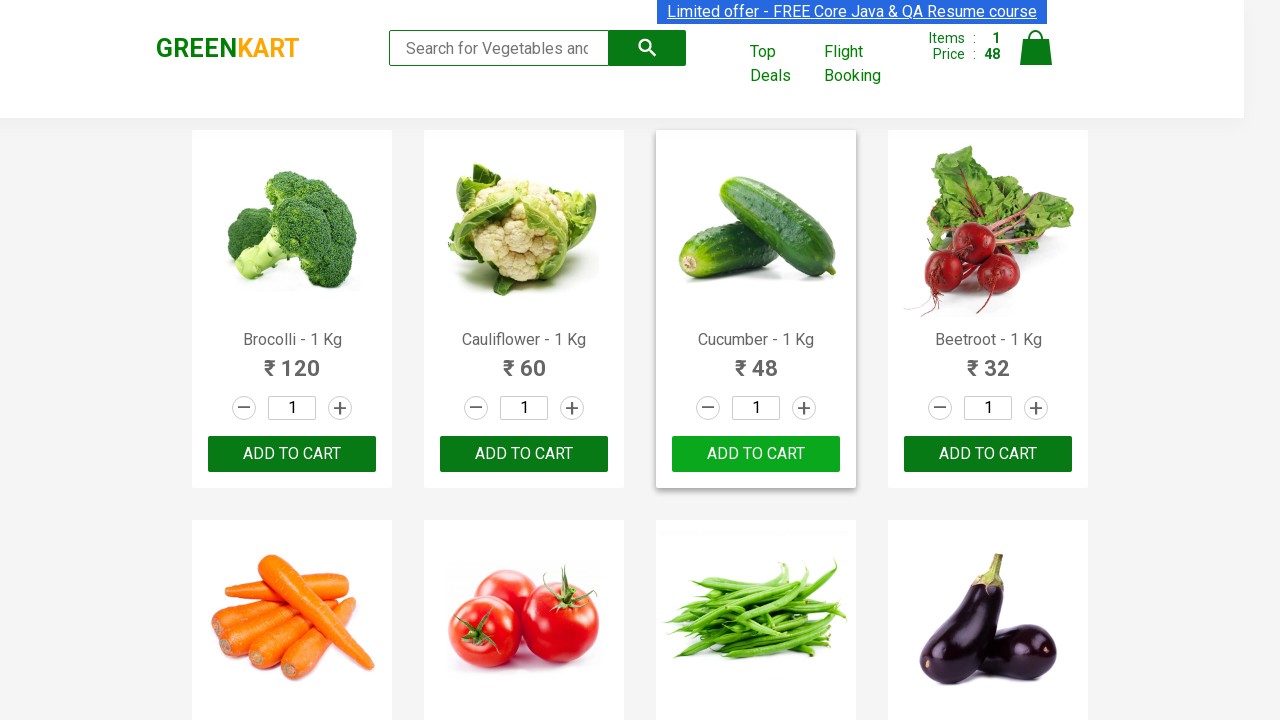

Retrieved product text: Banana - 1 Kg
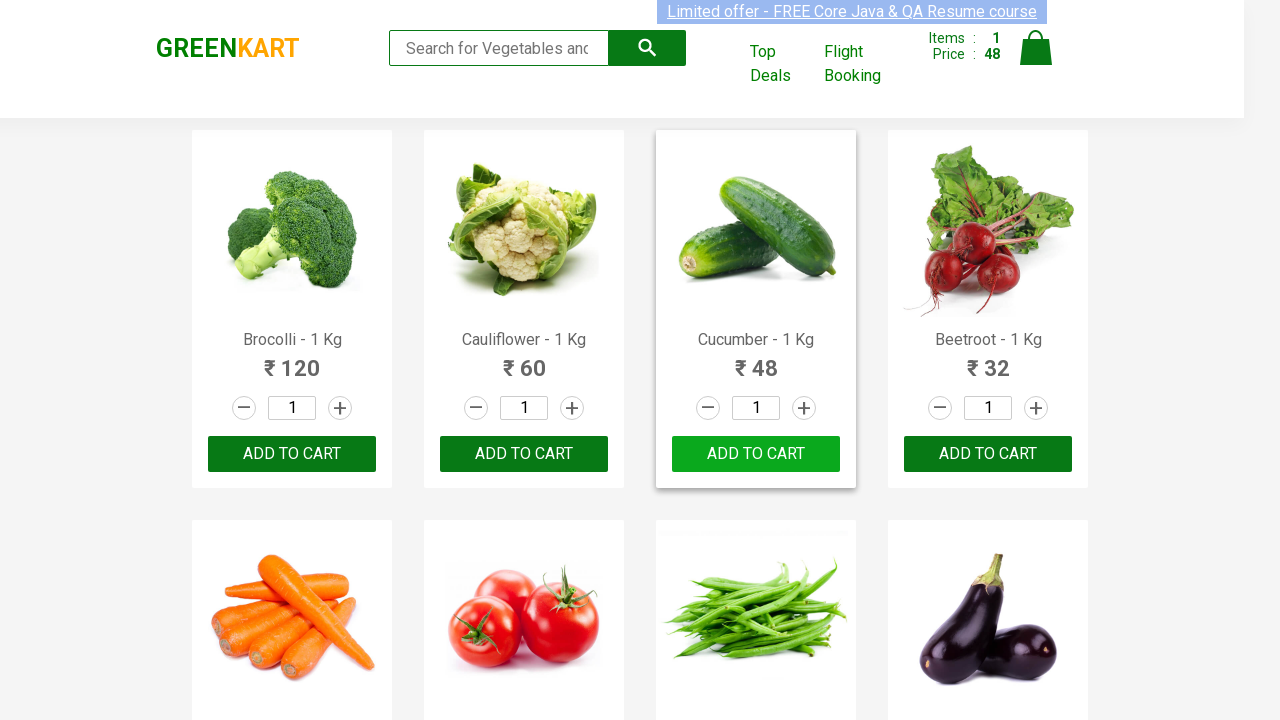

Retrieved product text: Grapes - 1 Kg
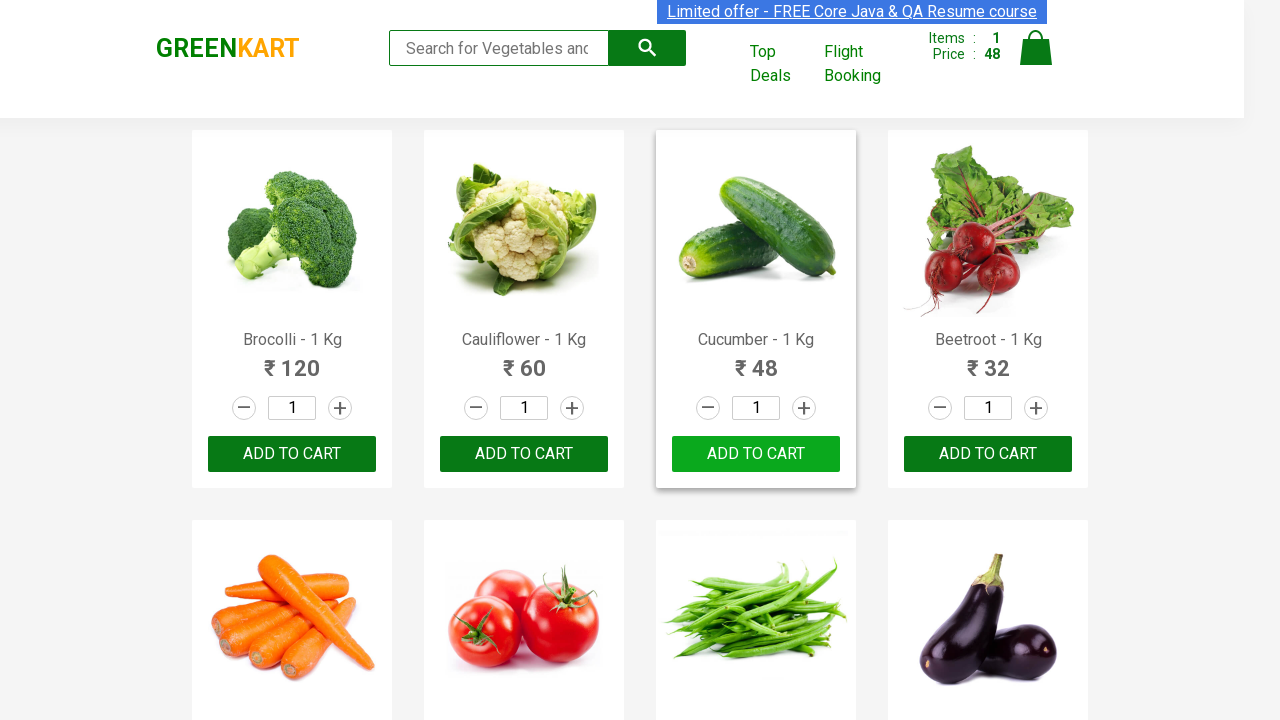

Retrieved product text: Mango - 1 Kg
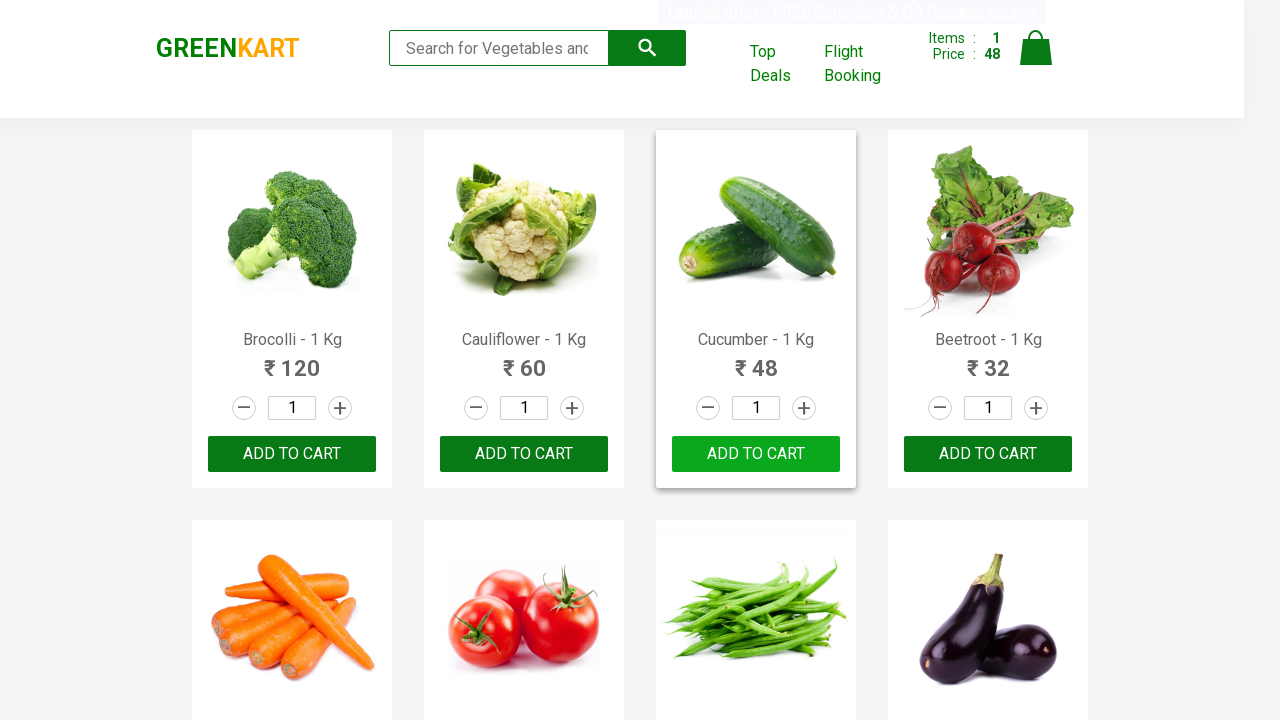

Retrieved product text: Musk Melon - 1 Kg
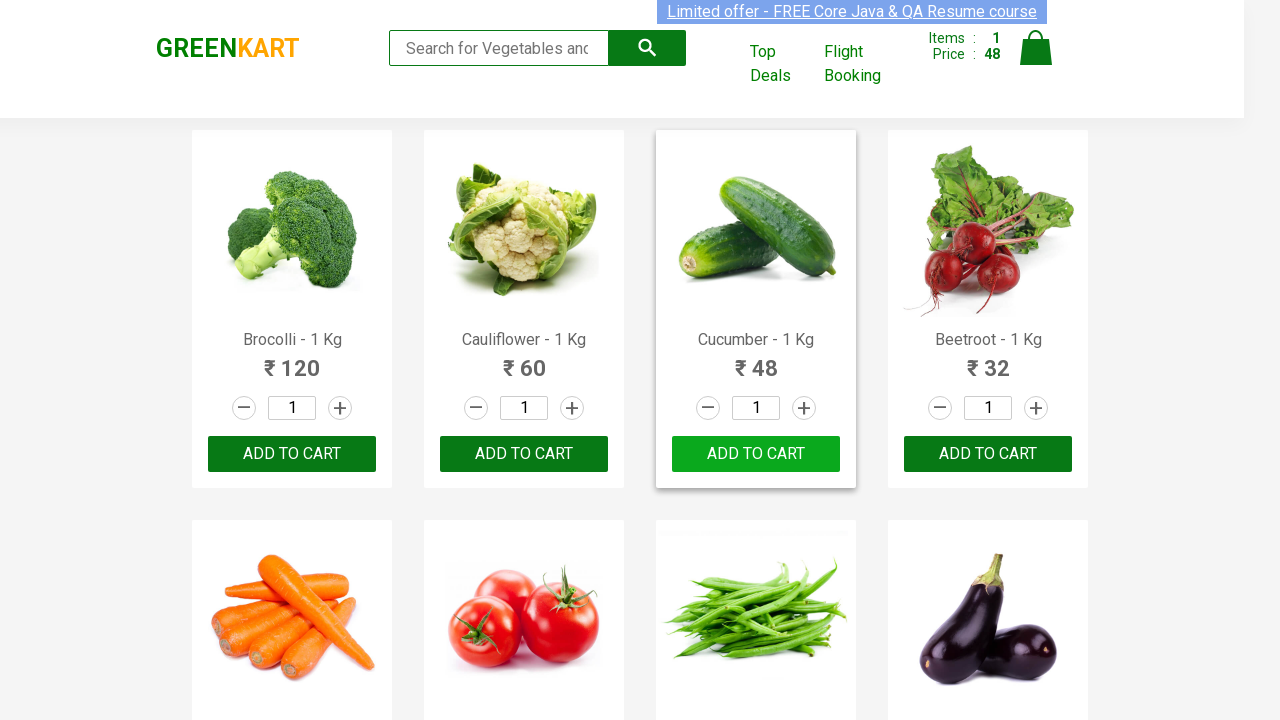

Retrieved product text: Orange - 1 Kg
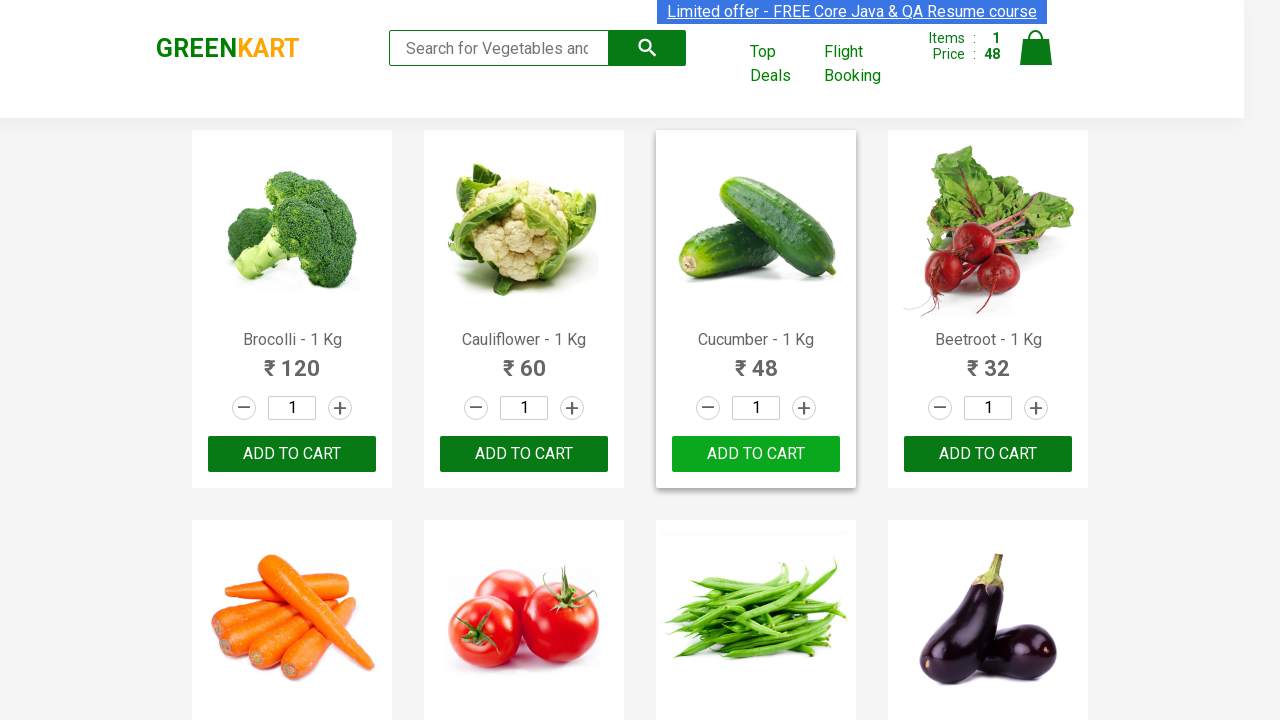

Retrieved product text: Pears - 1 Kg
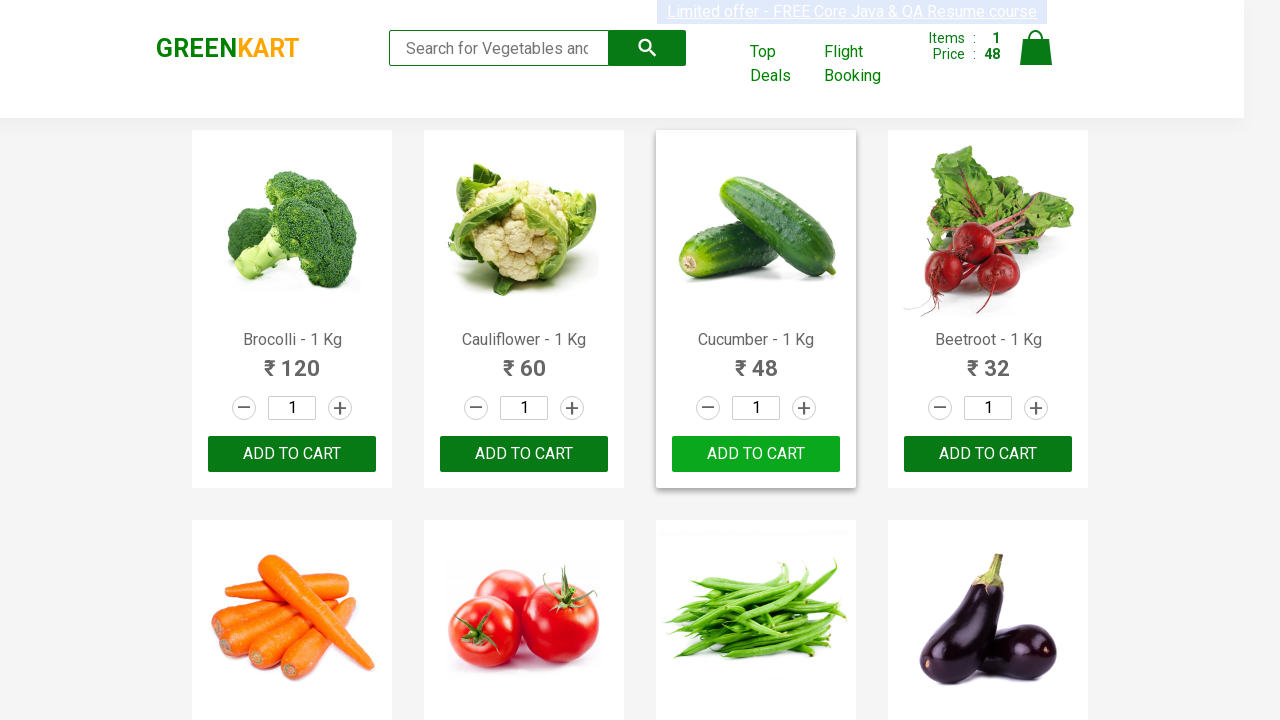

Retrieved product text: Pomegranate - 1 Kg
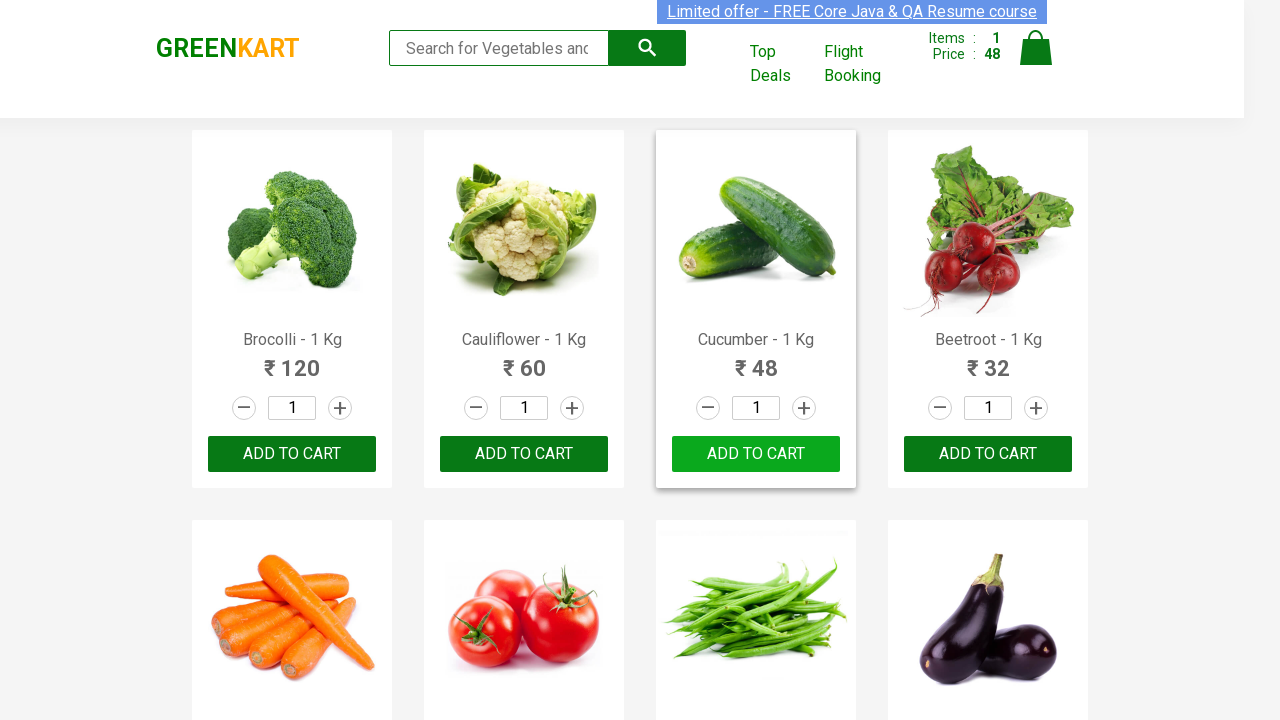

Retrieved product text: Raspberry - 1/4 Kg
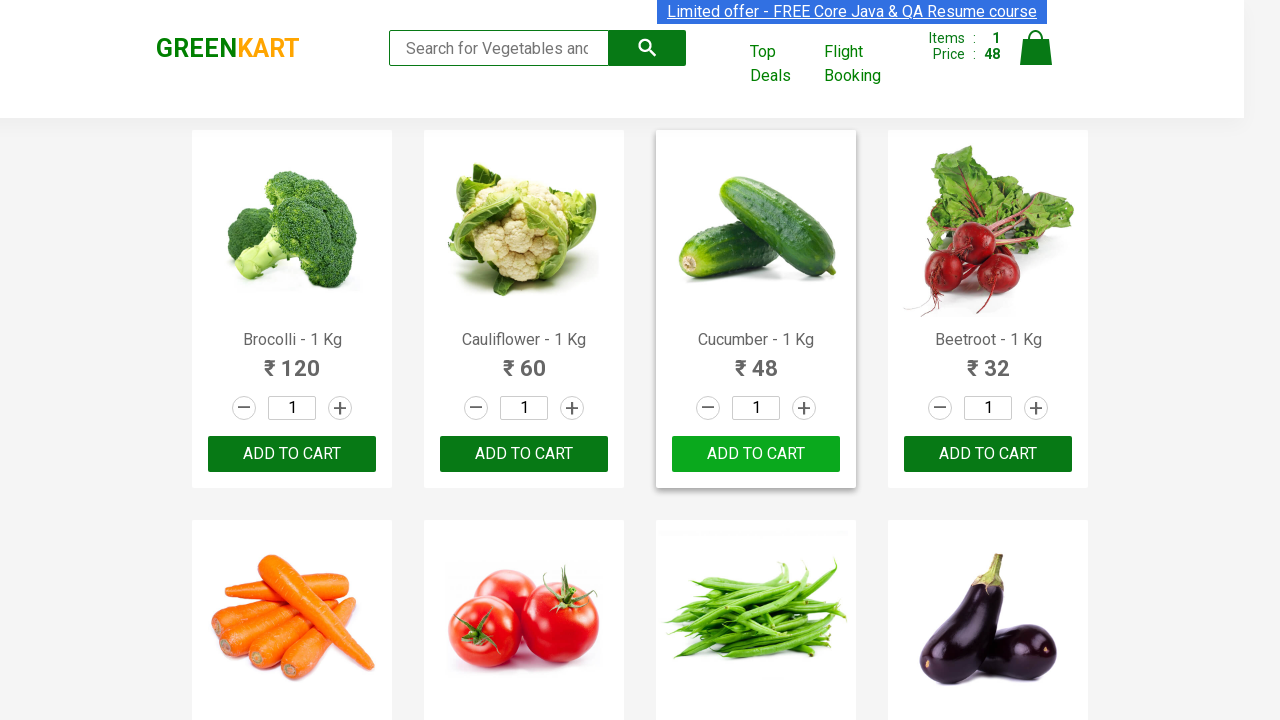

Retrieved product text: Strawberry - 1/4 Kg
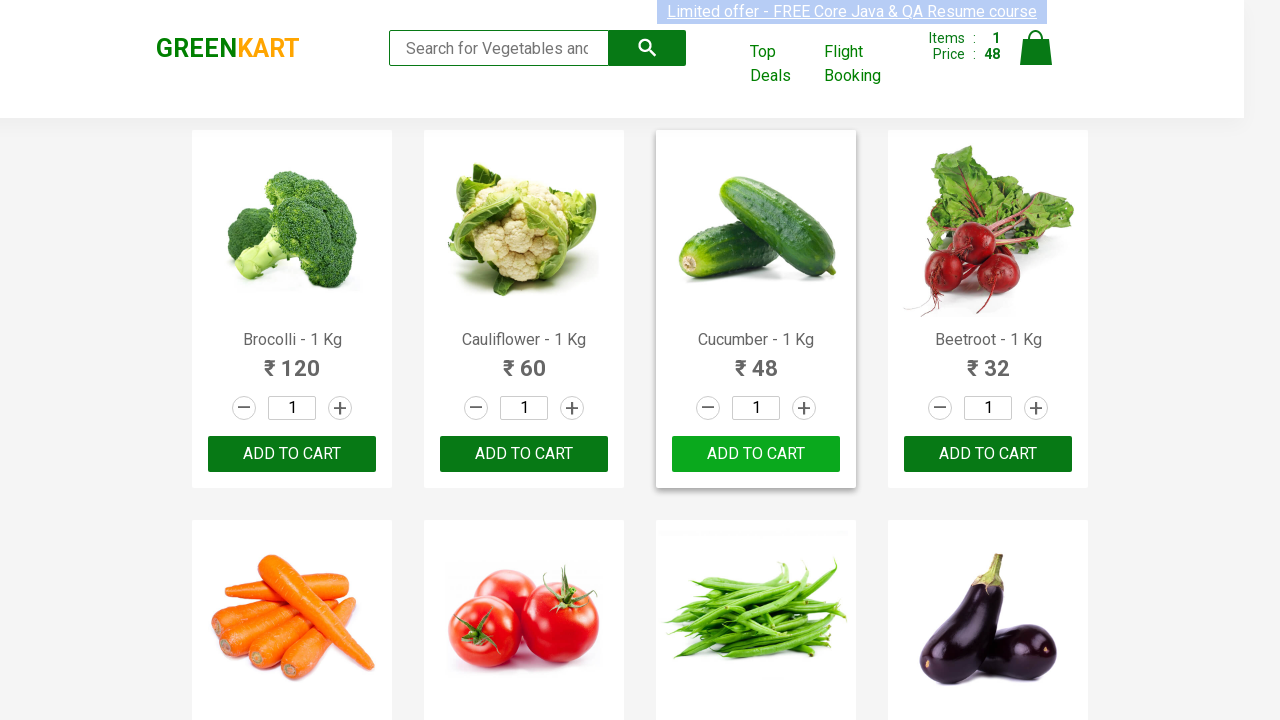

Retrieved product text: Water Melon - 1 Kg
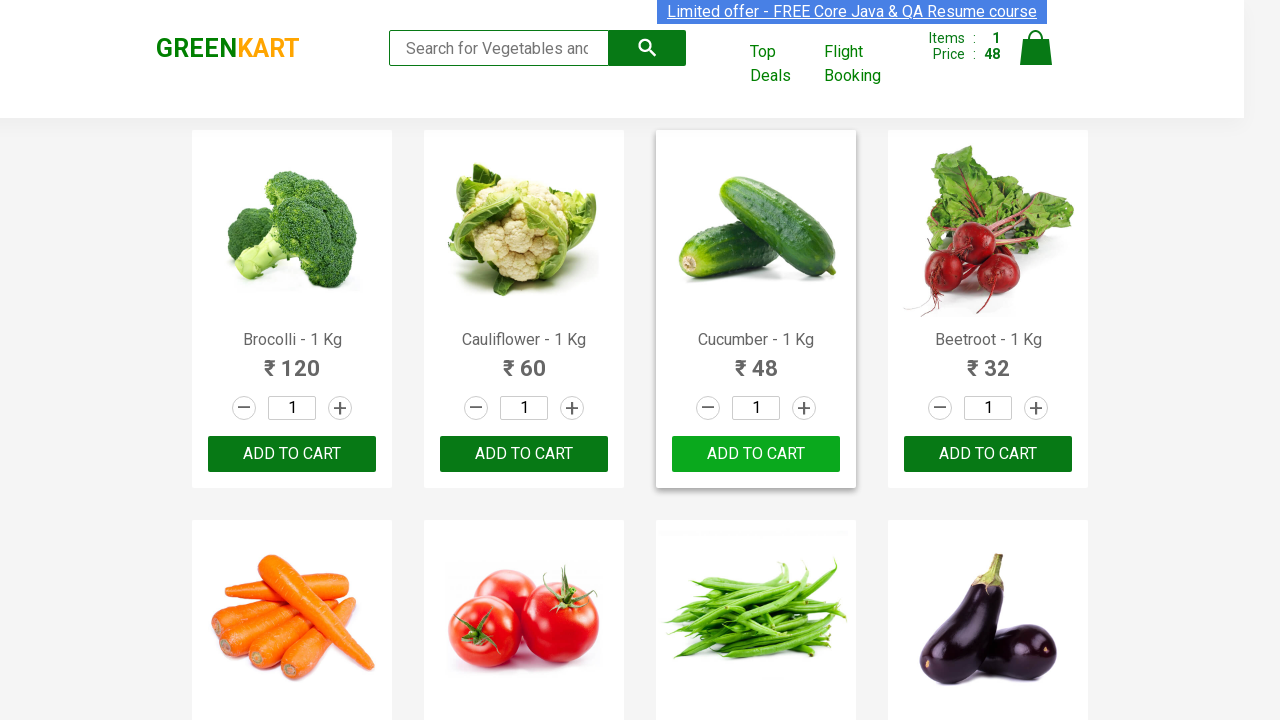

Retrieved product text: Almonds - 1/4 Kg
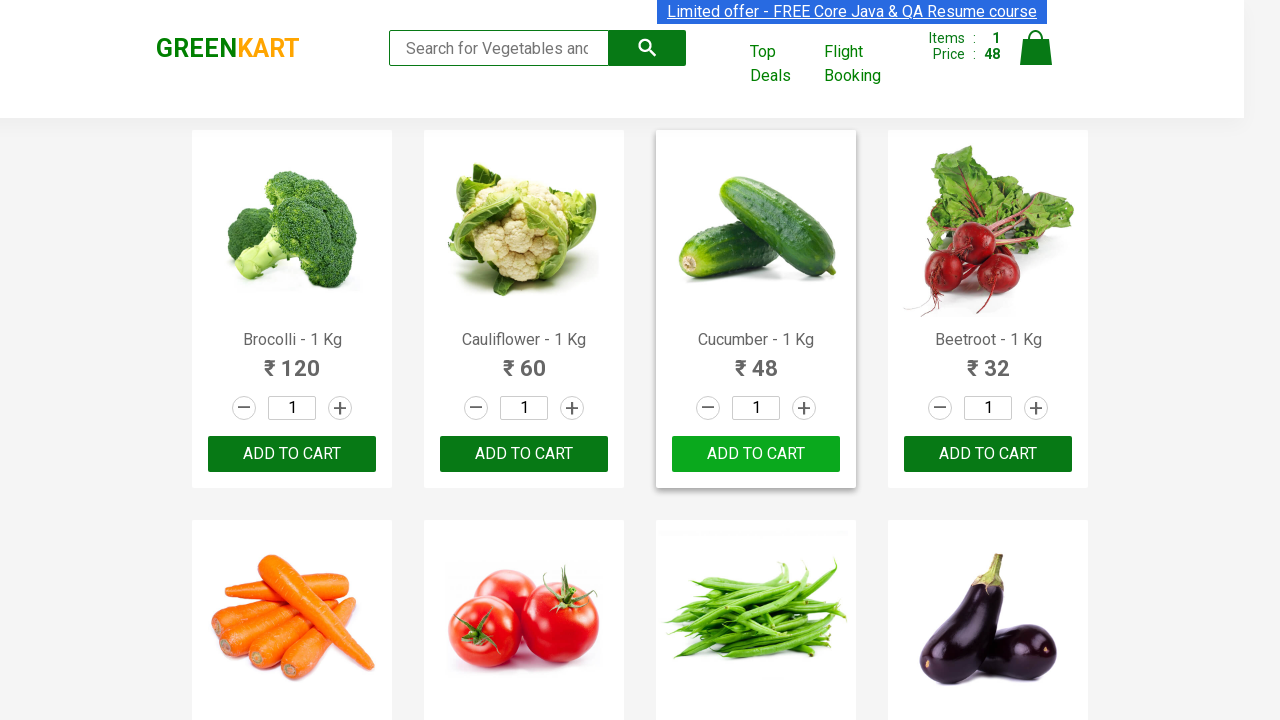

Retrieved product text: Pista - 1/4 Kg
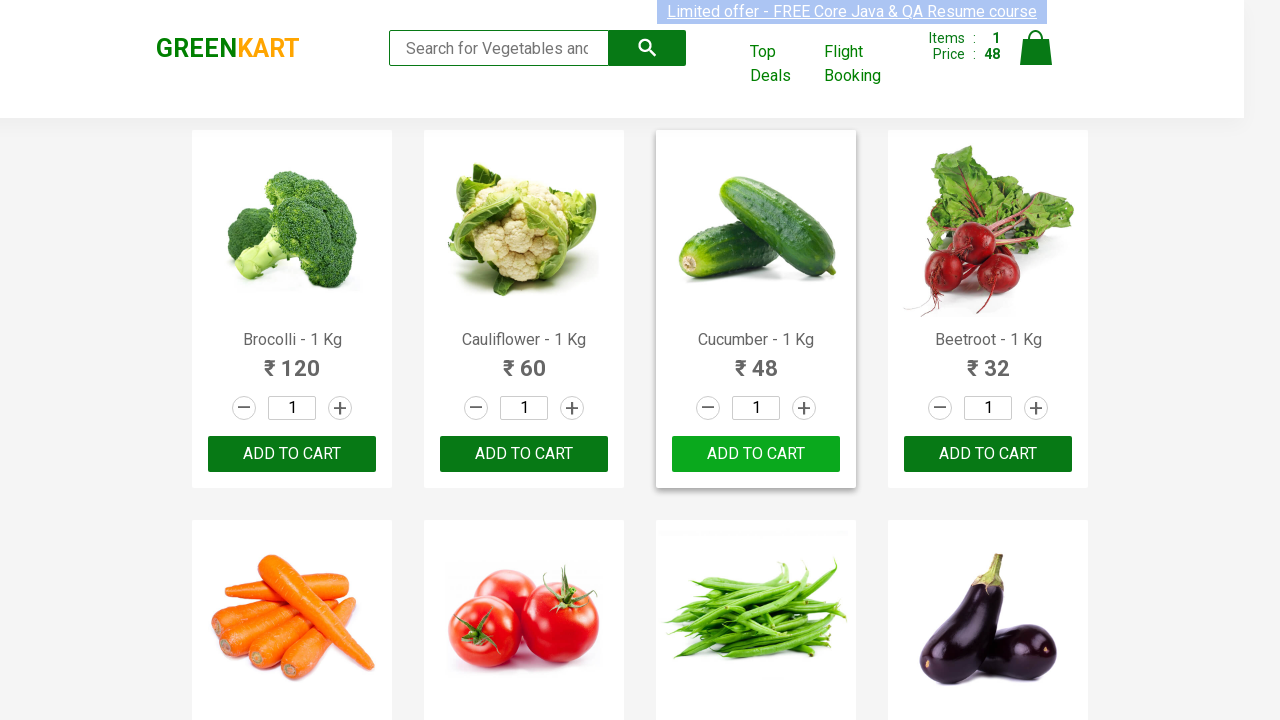

Found matching item 'Pista' in product list (2 of 3)
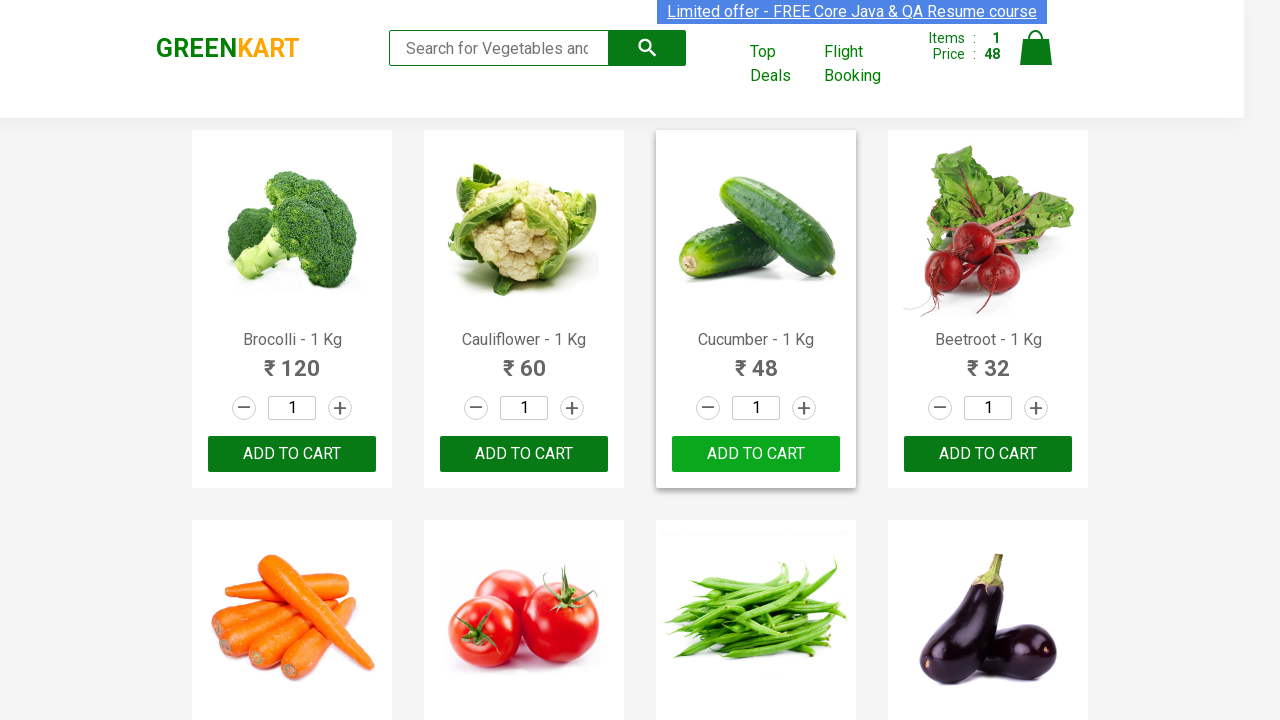

Clicked 'Add to Cart' button for Pista at (756, 360) on xpath=//div[@class='product-action']/button >> nth=26
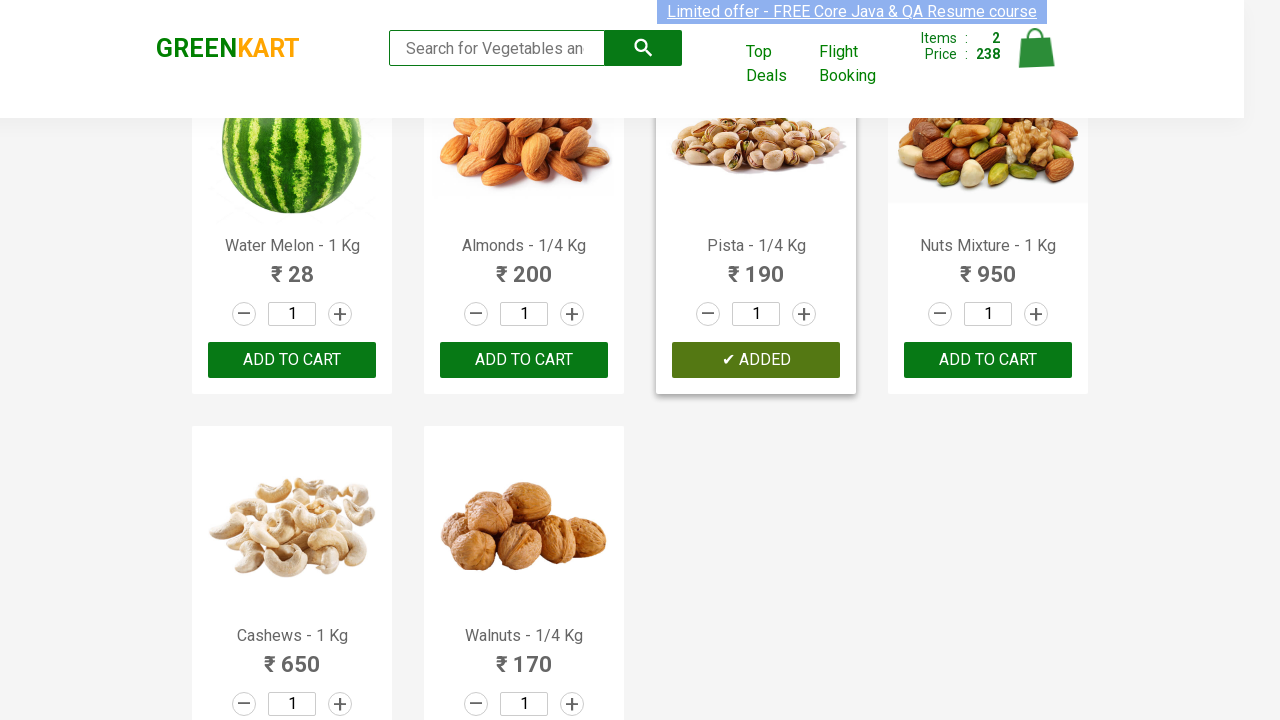

Retrieved product text: Nuts Mixture - 1 Kg
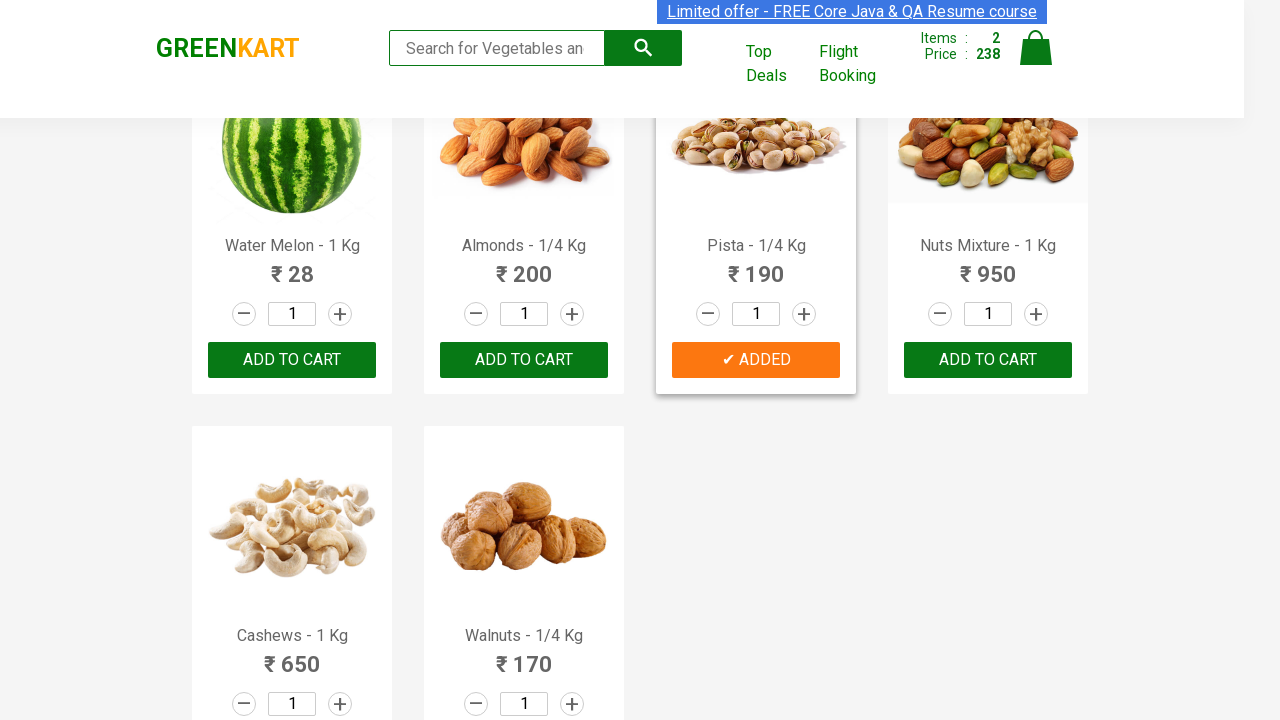

Retrieved product text: Cashews - 1 Kg
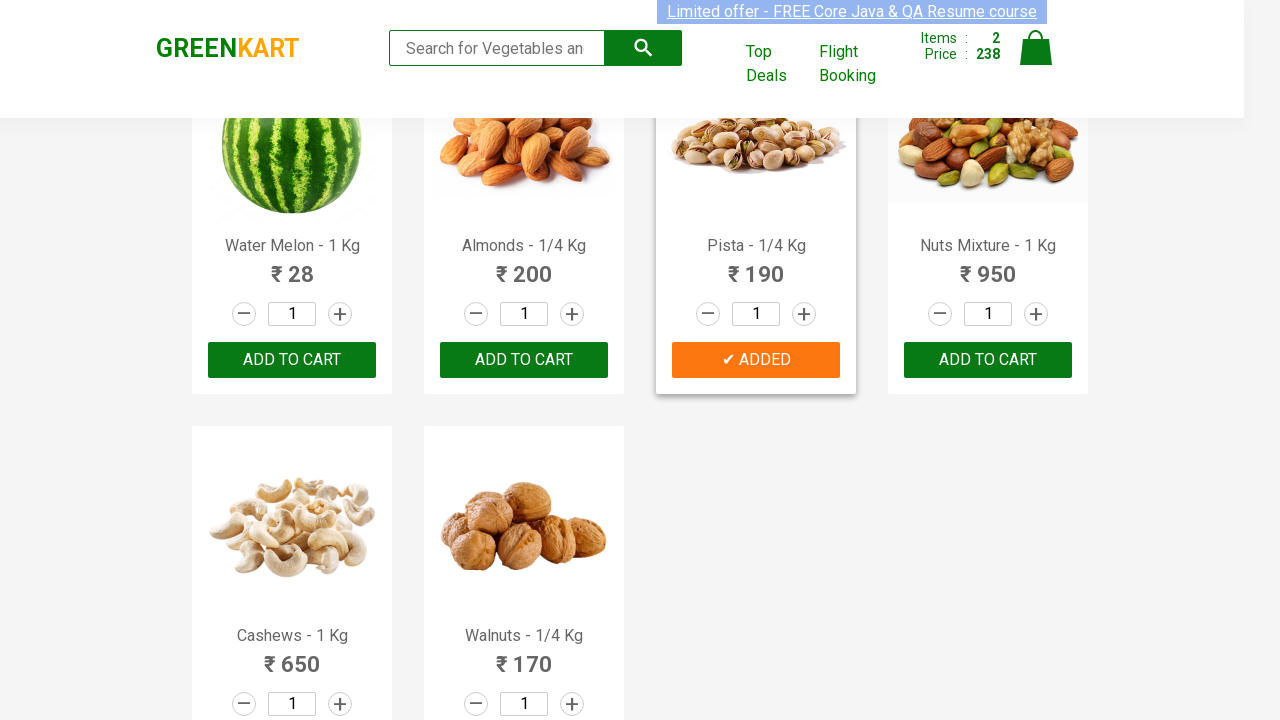

Retrieved product text: Walnuts - 1/4 Kg
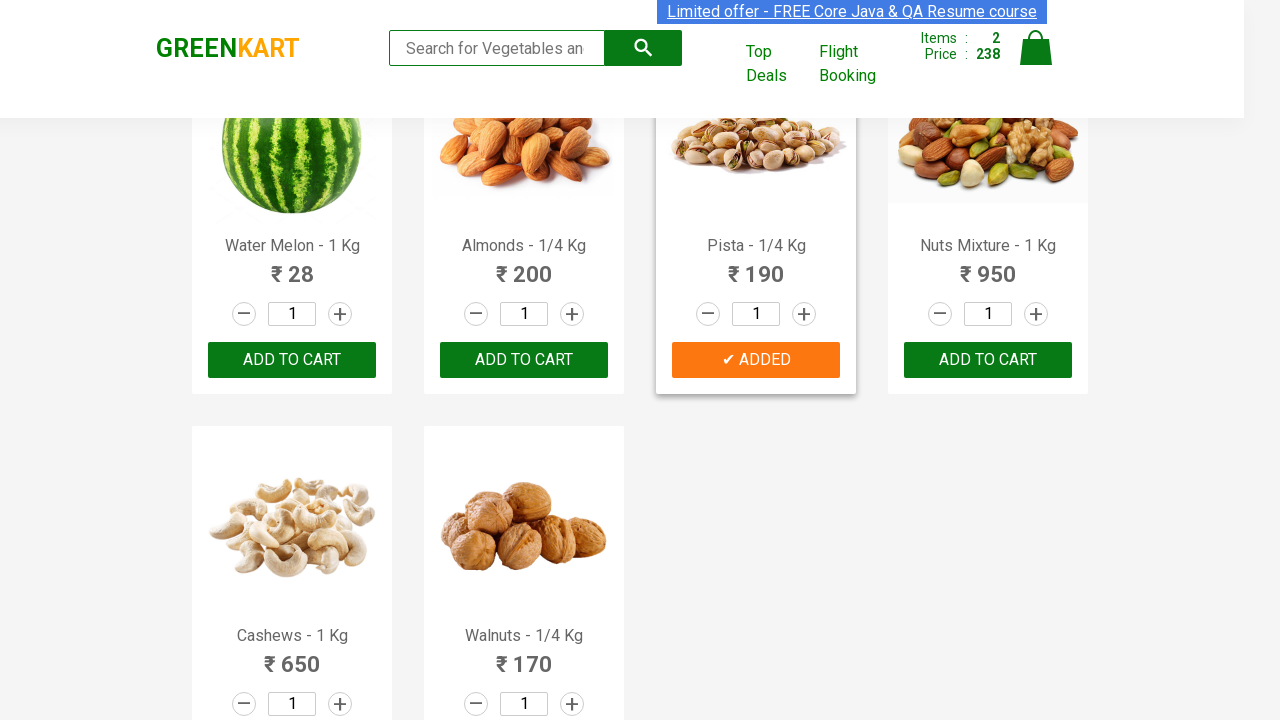

Found matching item 'Walnuts' in product list (3 of 3)
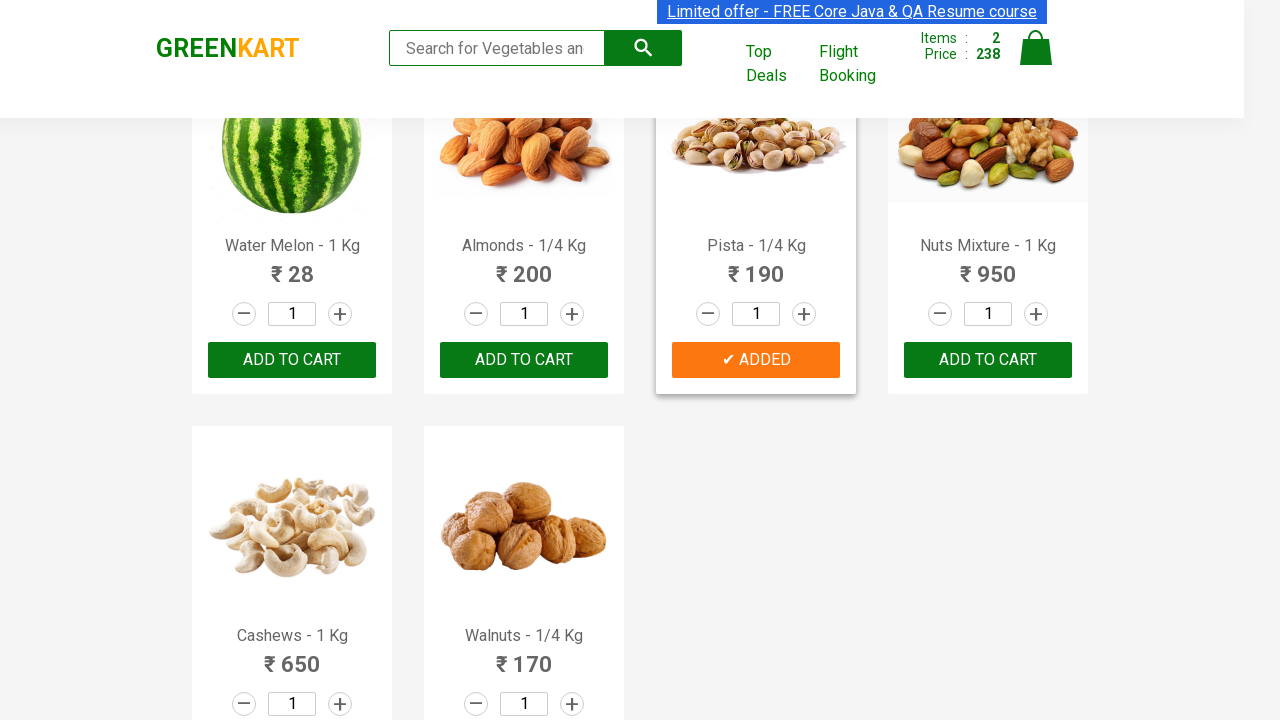

Clicked 'Add to Cart' button for Walnuts at (524, 569) on xpath=//div[@class='product-action']/button >> nth=29
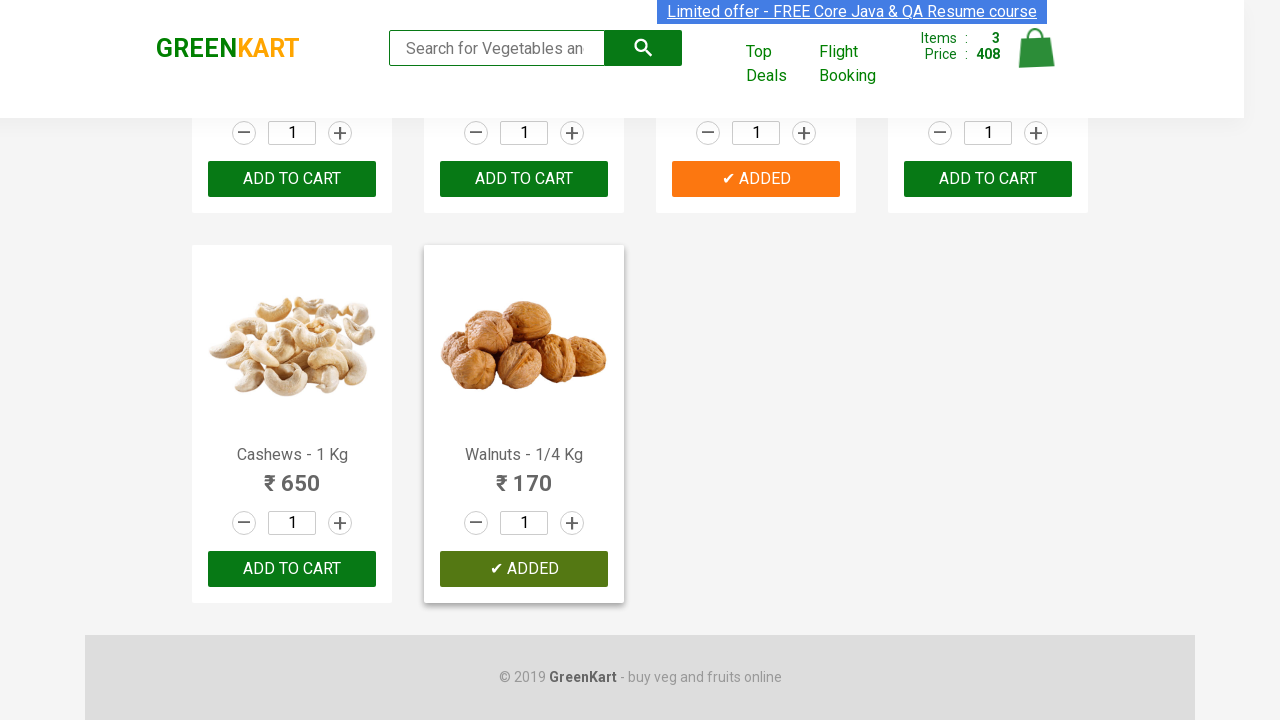

All required items (Cucumber, Pista, Walnuts) have been added to cart
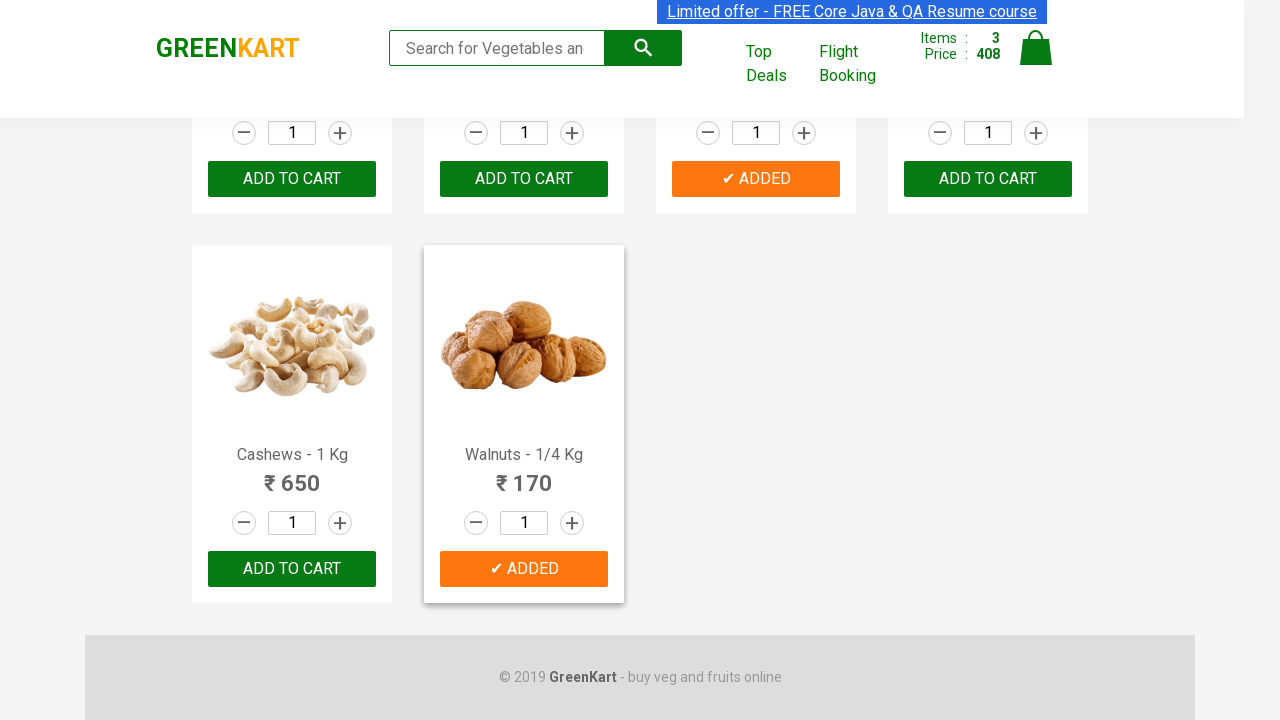

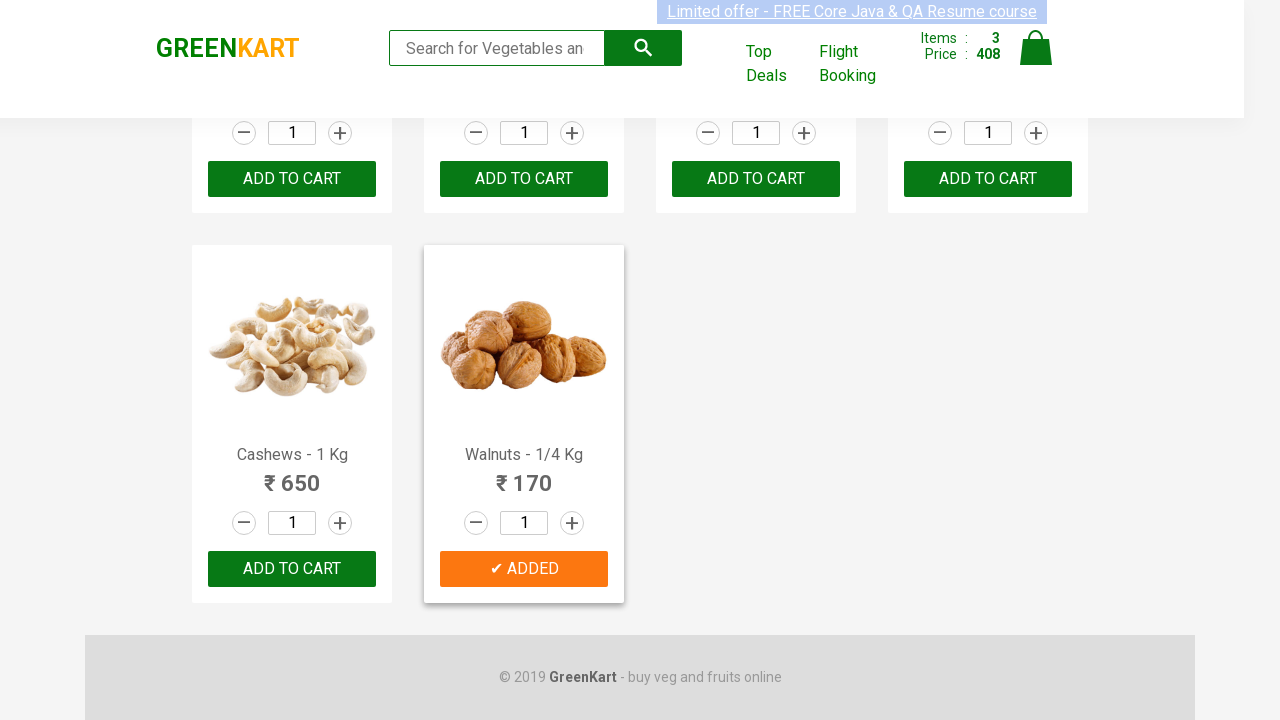